Navigates to Bonito.pl bookstore sale category and paginates through multiple pages of book listings by clicking the next page button.

Starting URL: https://bonito.pl/kategoria/ksiazki/?sale=1

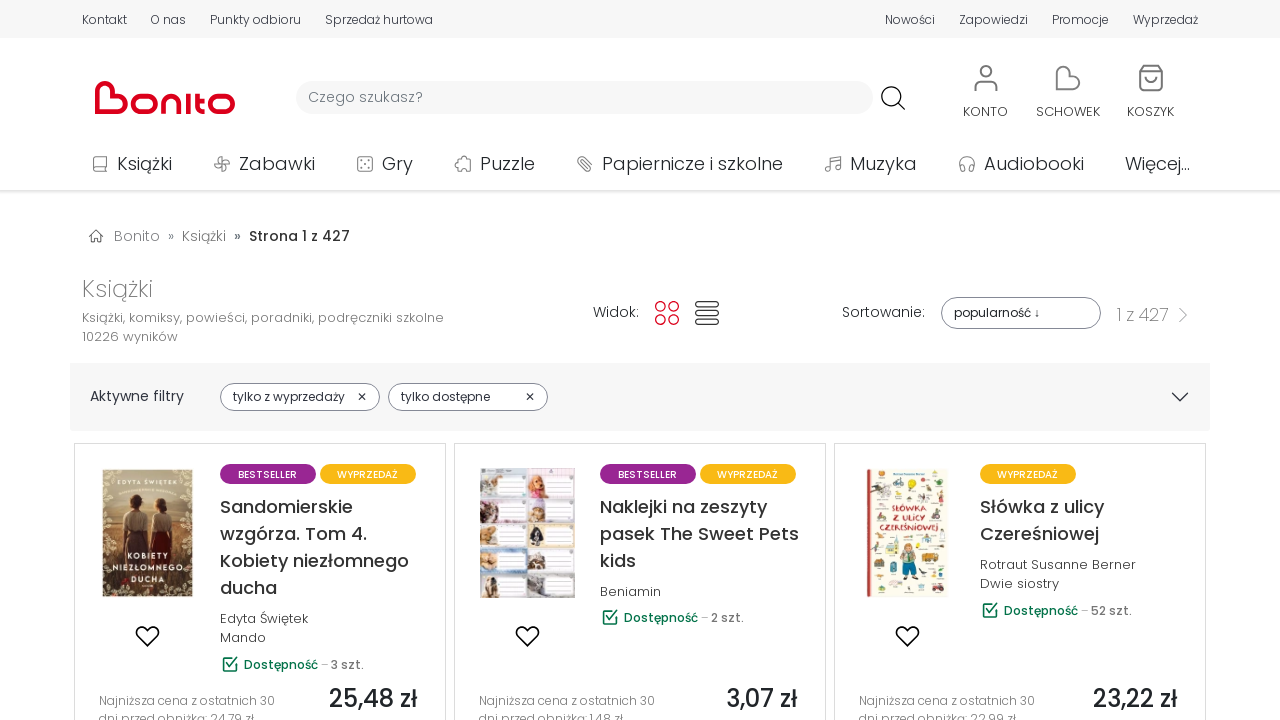

Waited for product listings to load on Bonito.pl sale category
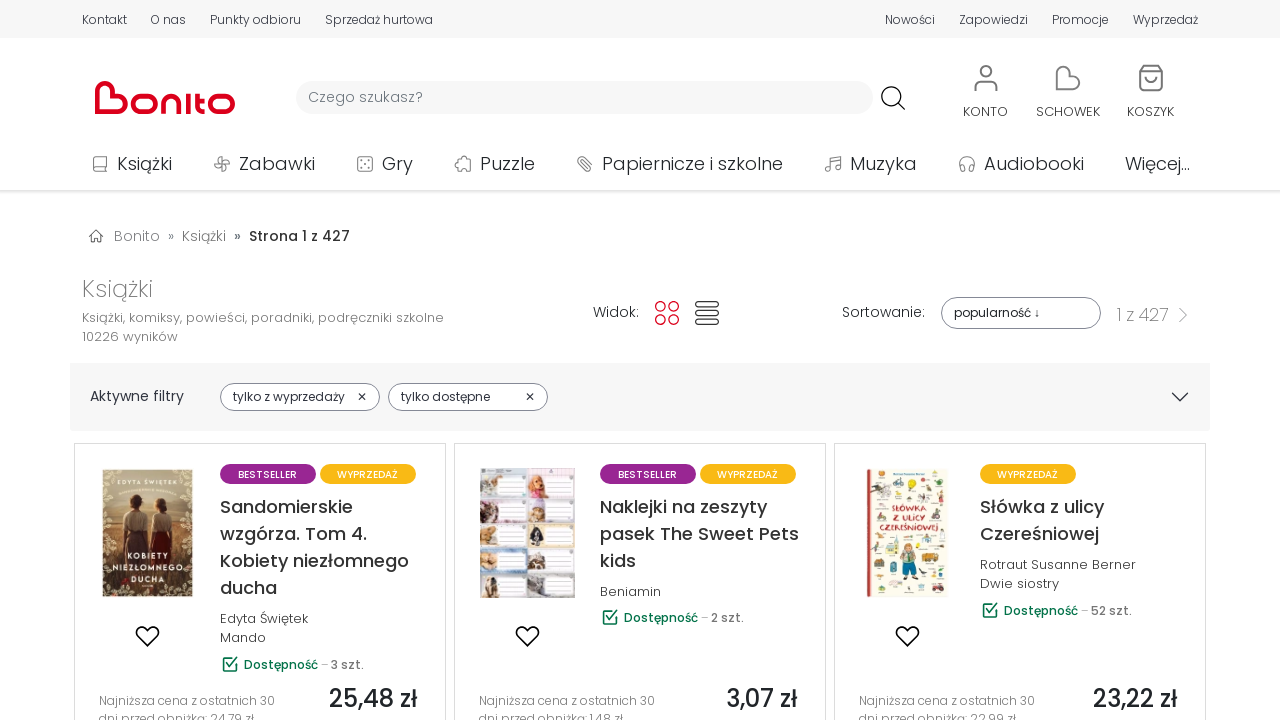

Product boxes visible on page 1
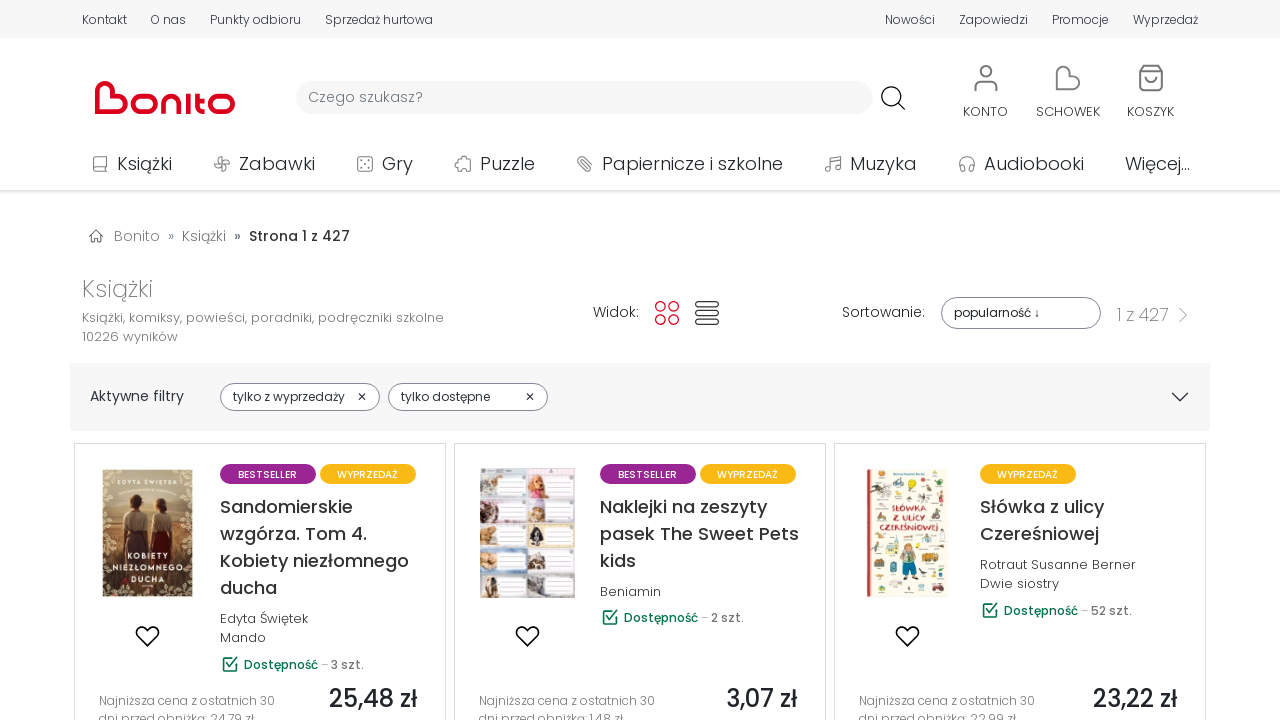

Clicked next page button to navigate to page 2 at (1183, 315) on img[src*='arrow-right-grey.svg']
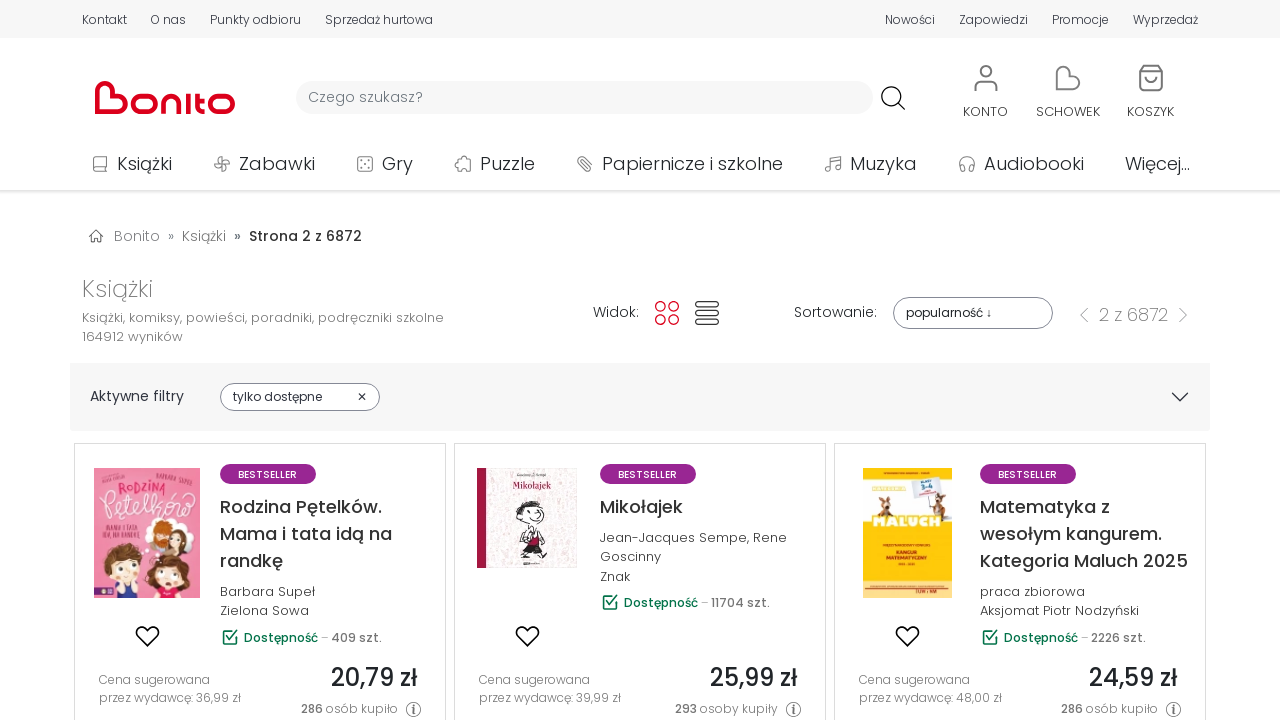

Waited for page content to update
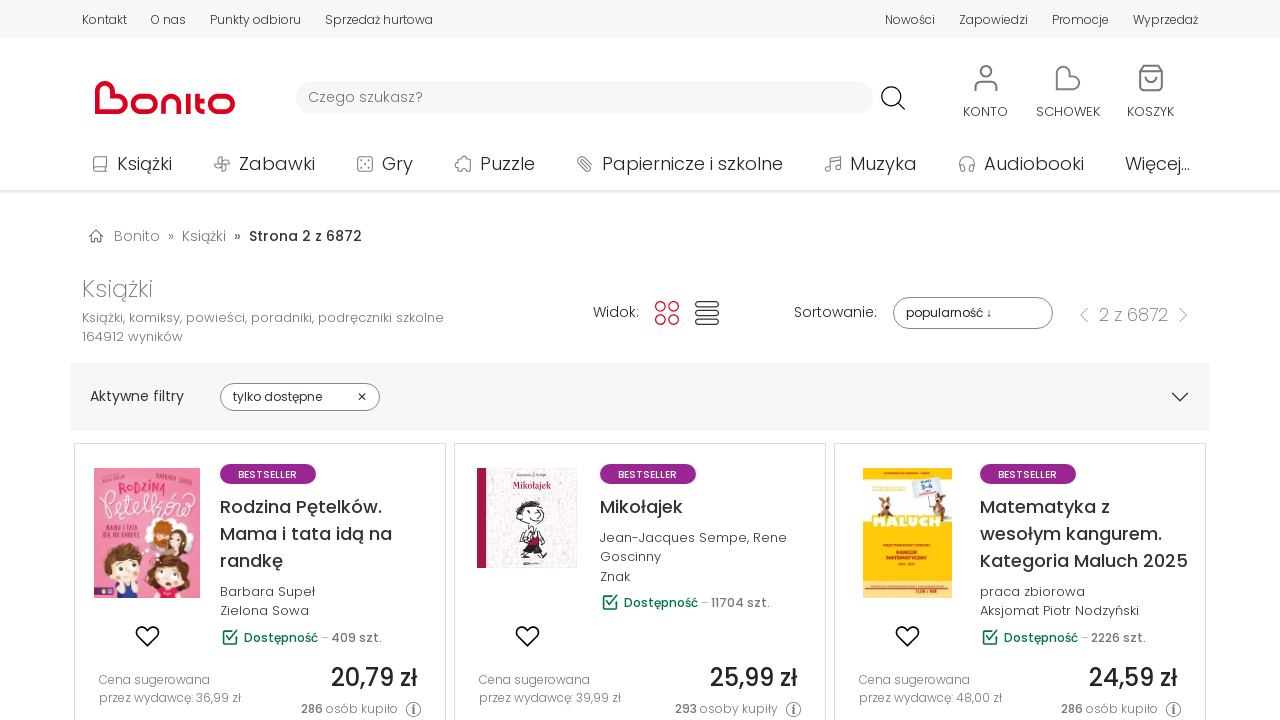

Confirmed product listings loaded on page 2
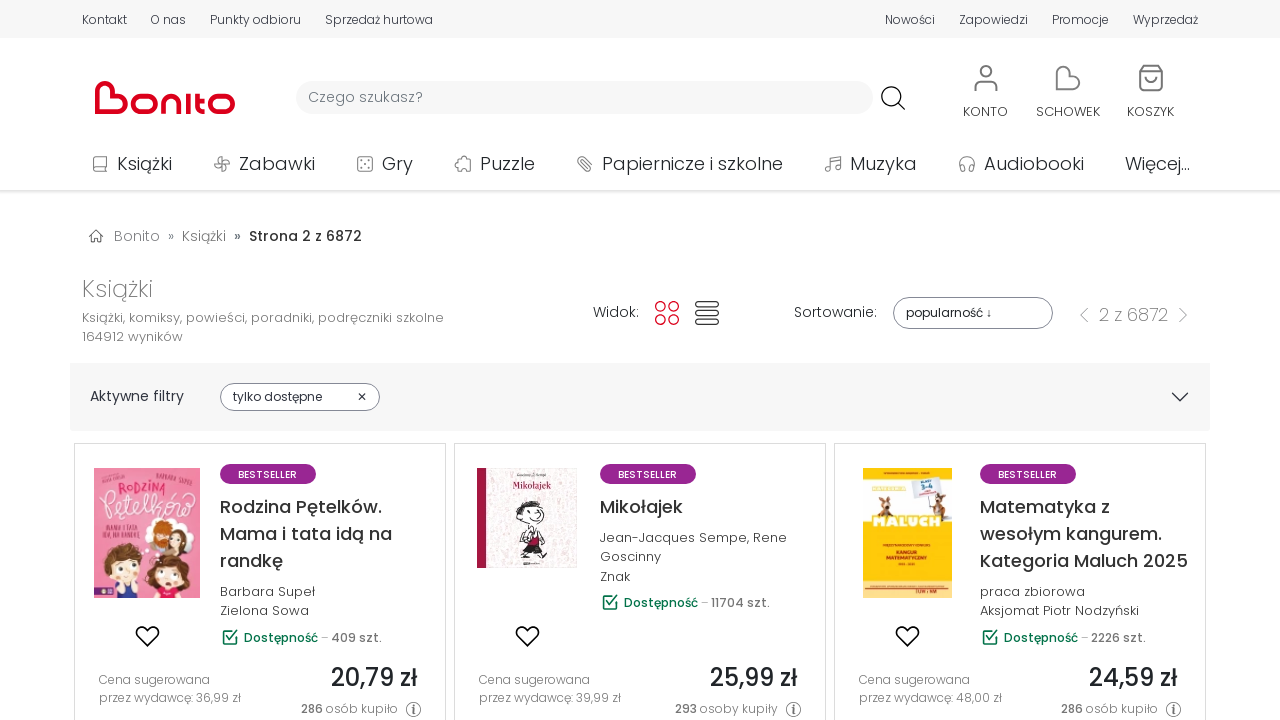

Product boxes visible on page 2
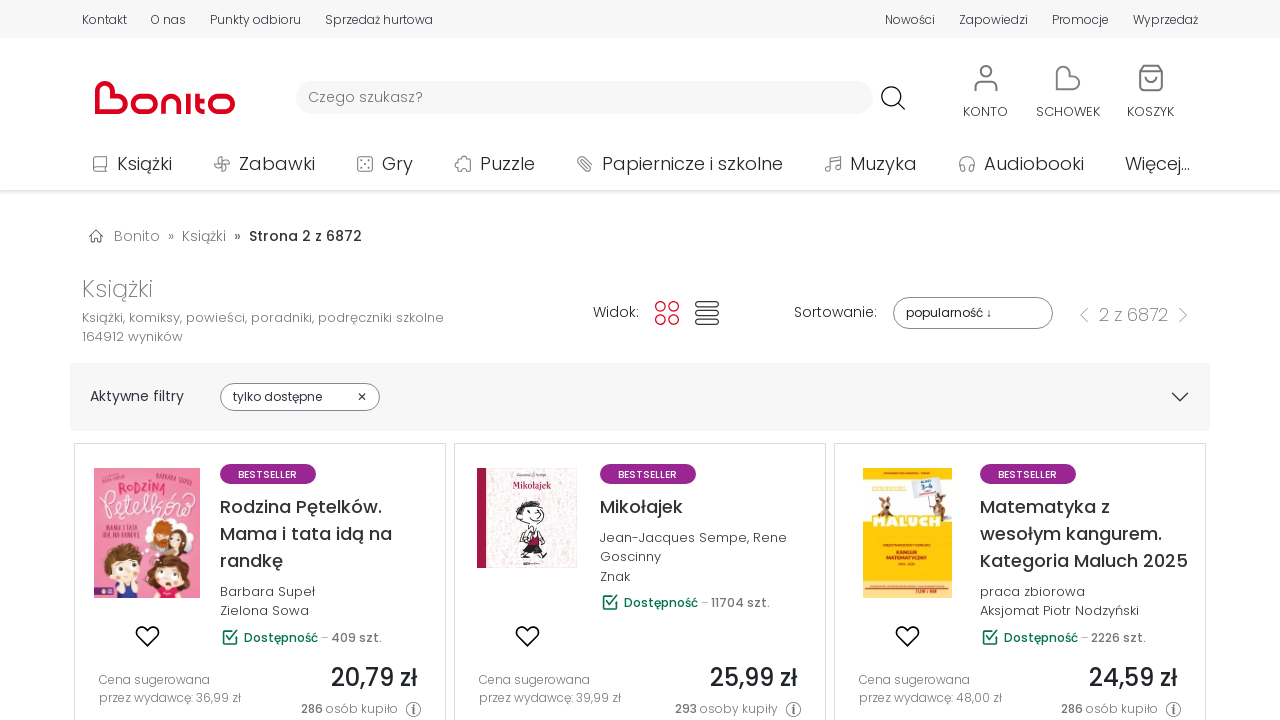

Clicked next page button to navigate to page 3 at (1183, 315) on img[src*='arrow-right-grey.svg']
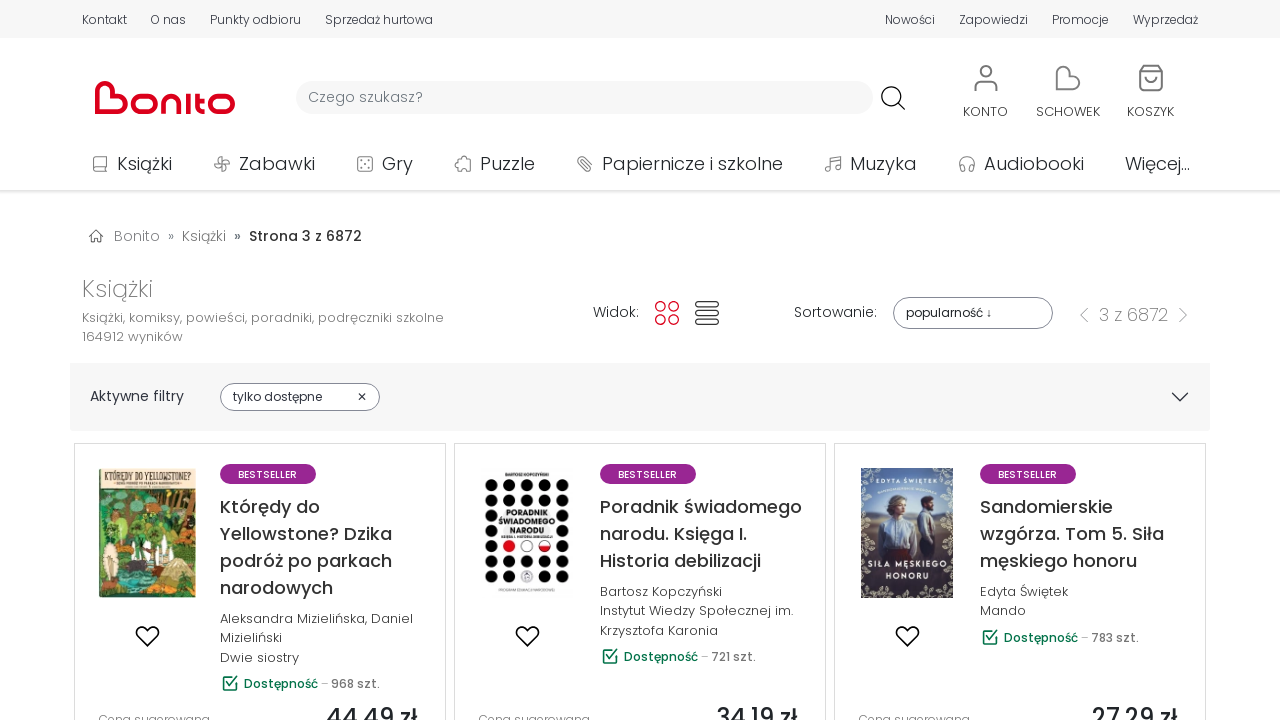

Waited for page content to update
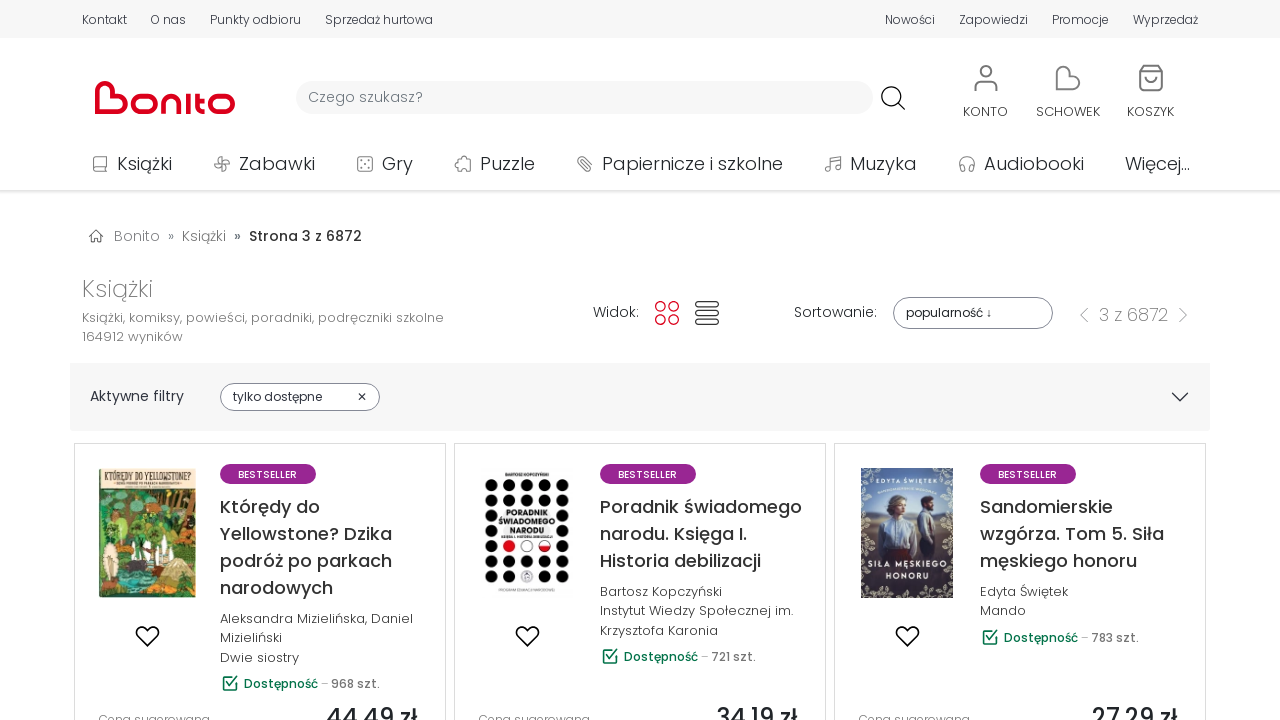

Confirmed product listings loaded on page 3
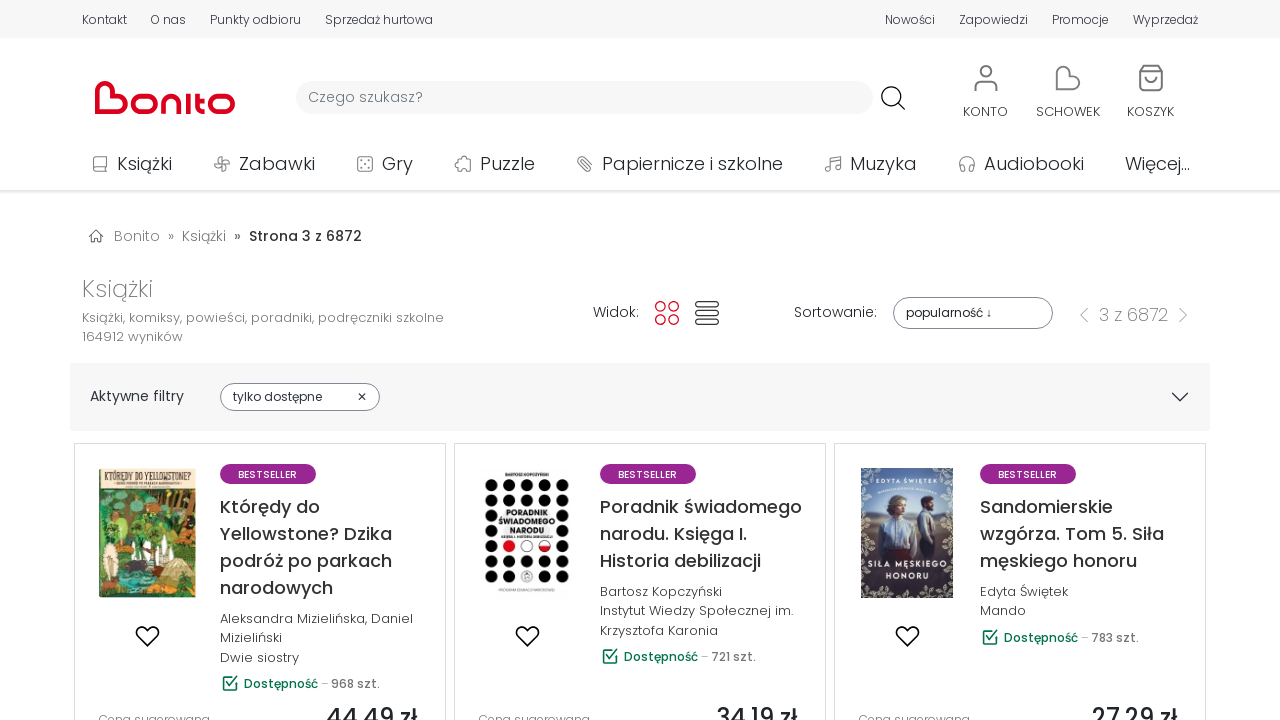

Product boxes visible on page 3
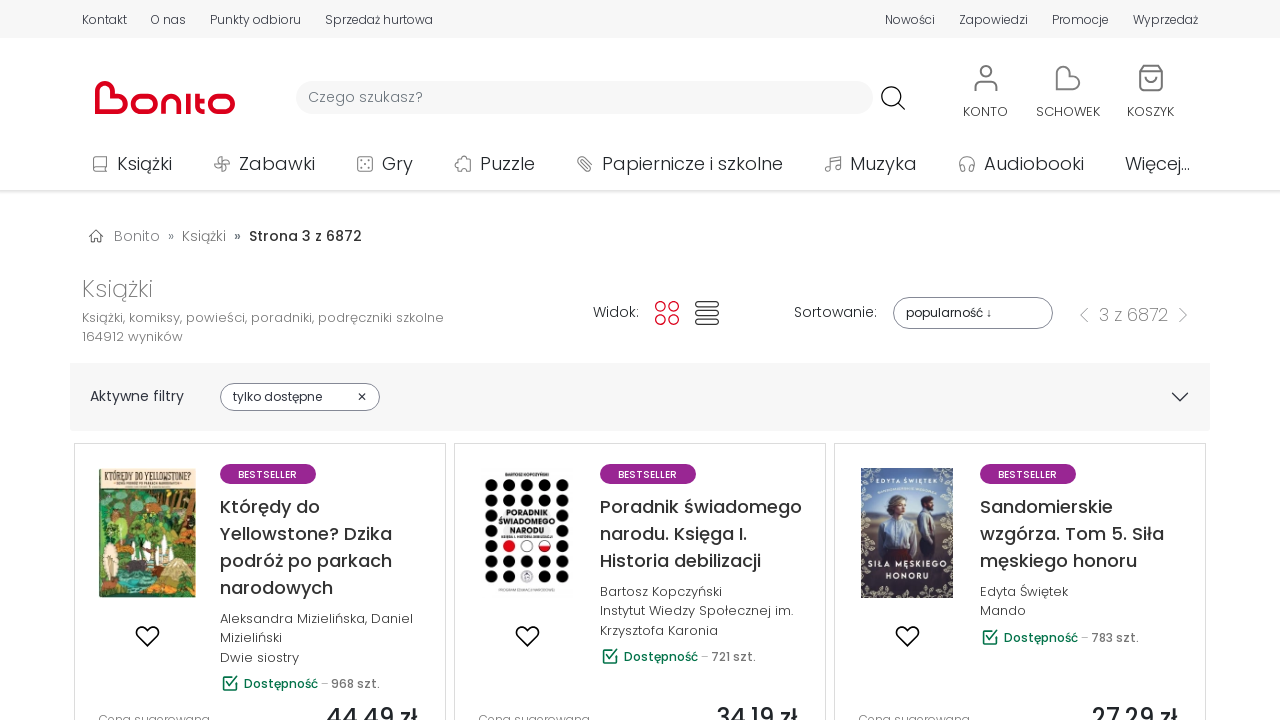

Clicked next page button to navigate to page 4 at (1183, 315) on img[src*='arrow-right-grey.svg']
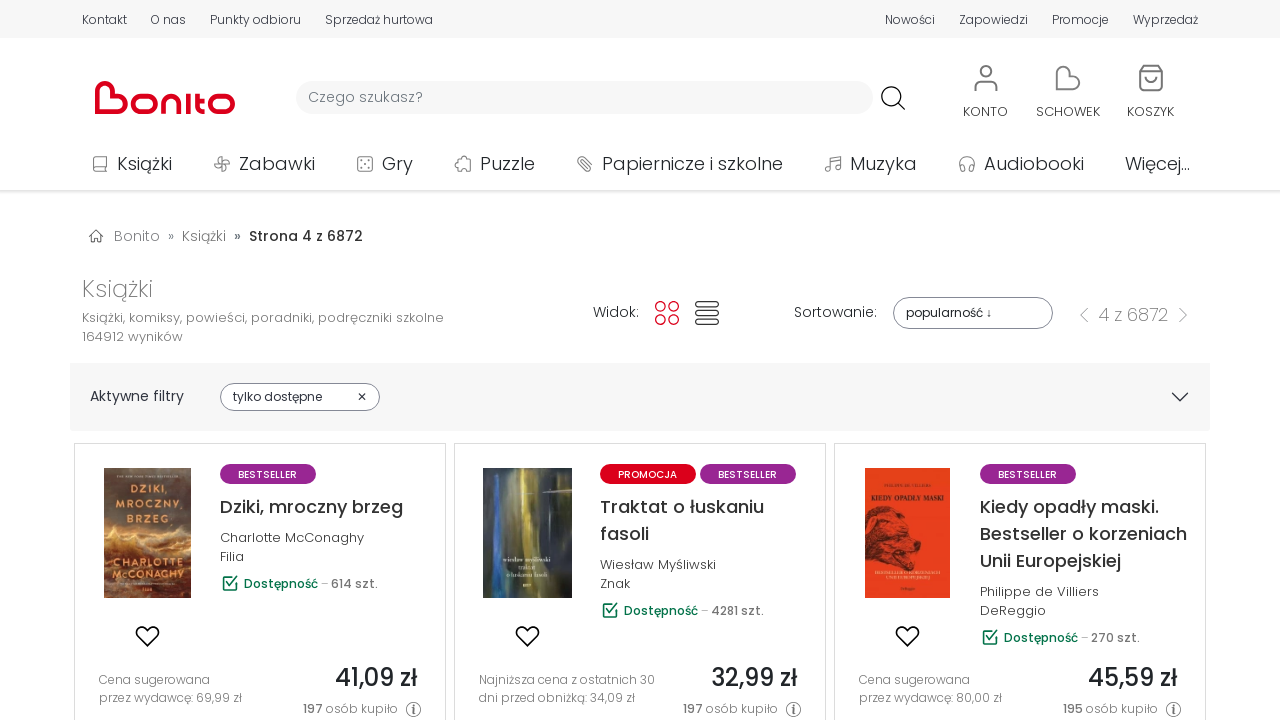

Waited for page content to update
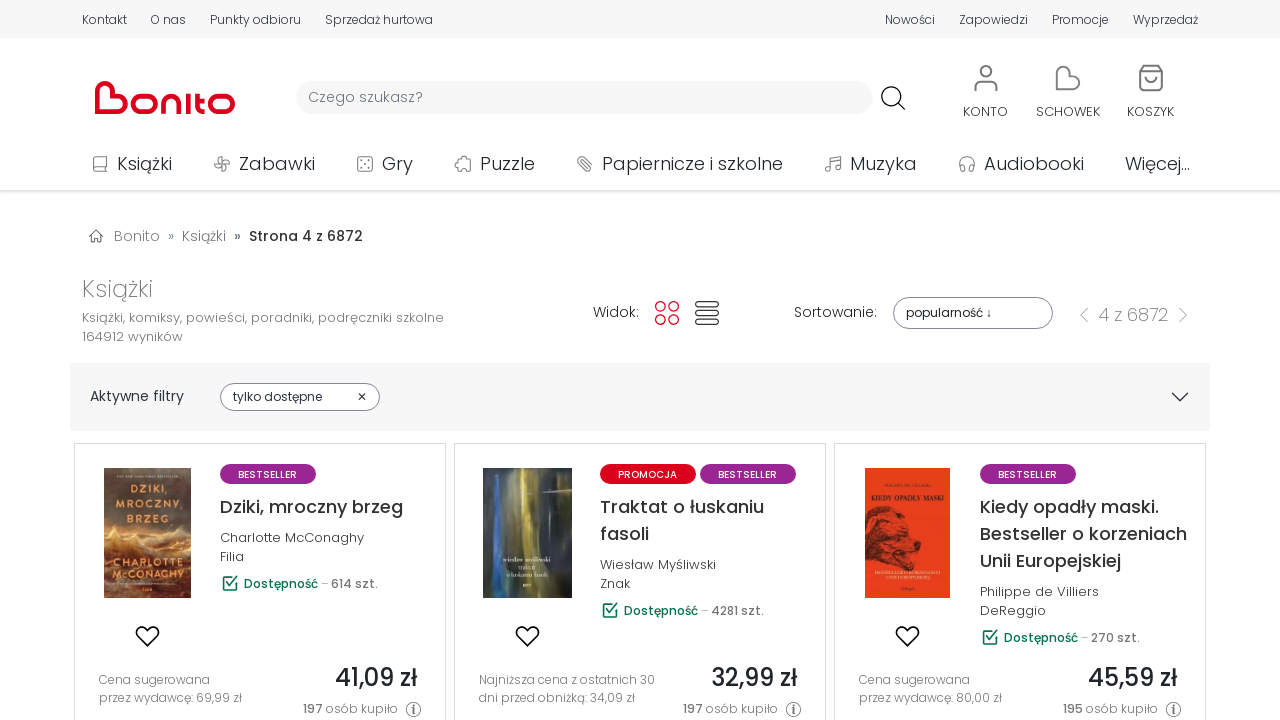

Confirmed product listings loaded on page 4
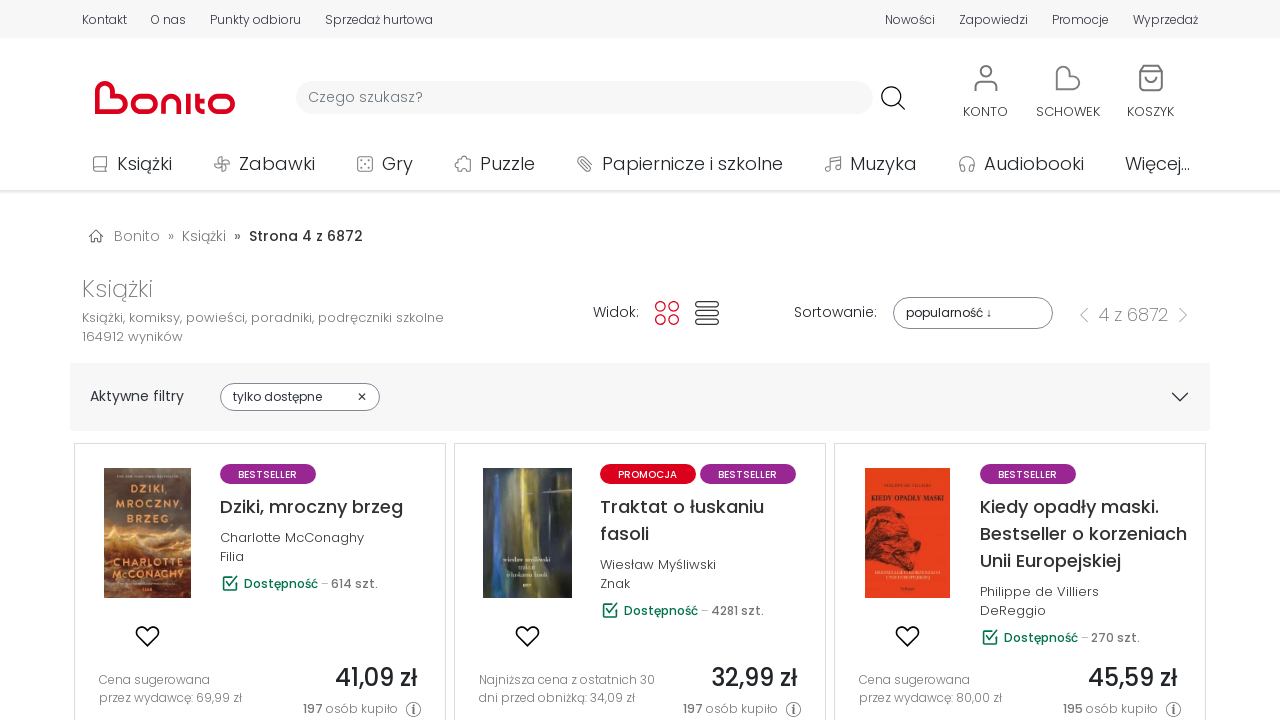

Product boxes visible on page 4
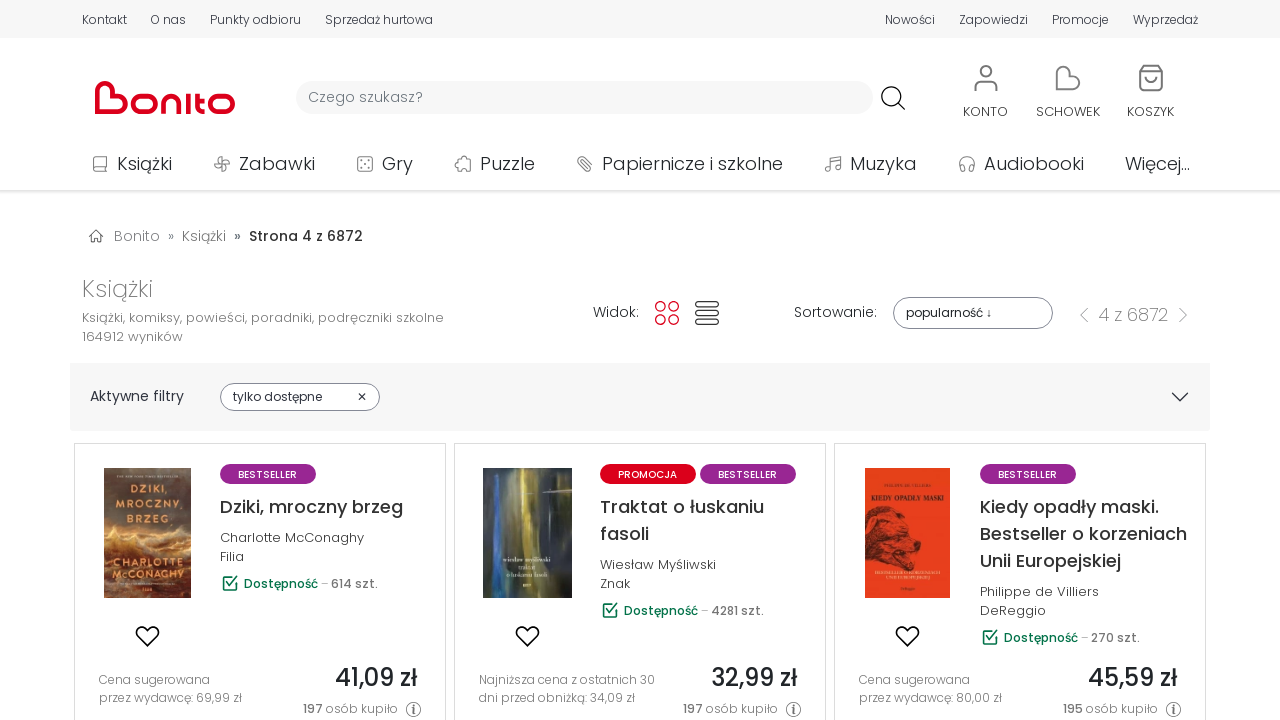

Clicked next page button to navigate to page 5 at (1183, 315) on img[src*='arrow-right-grey.svg']
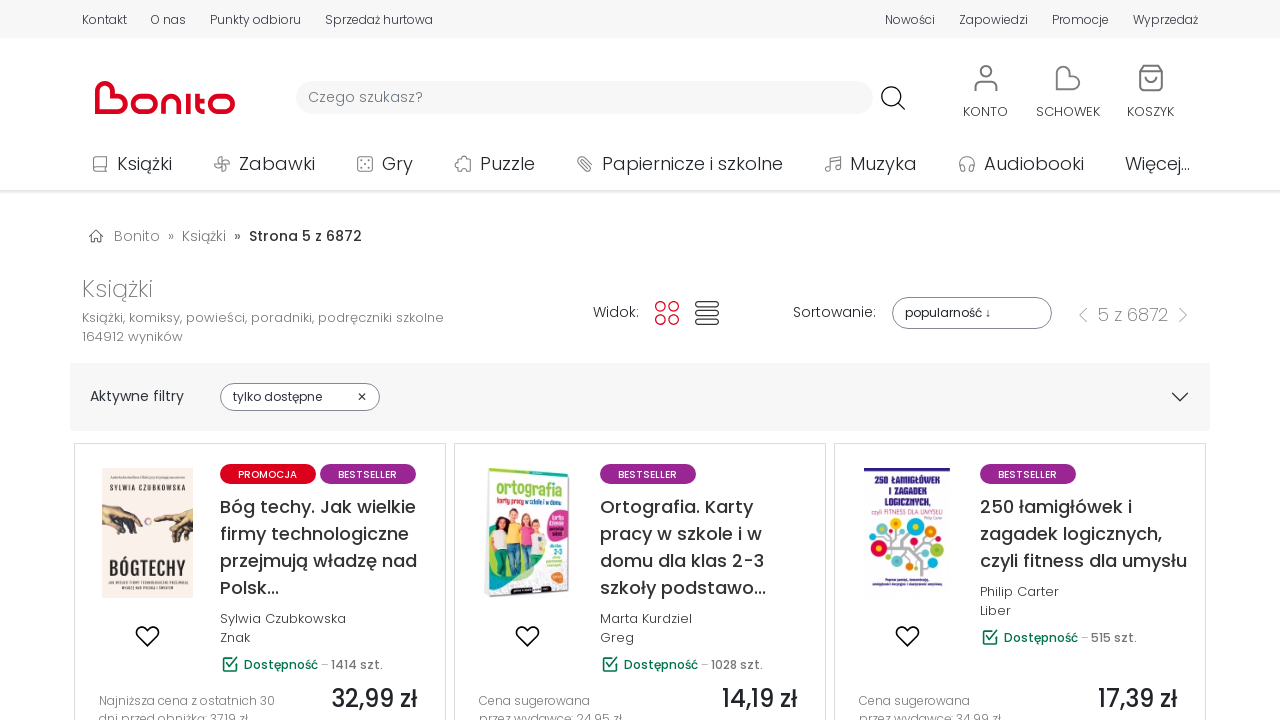

Waited for page content to update
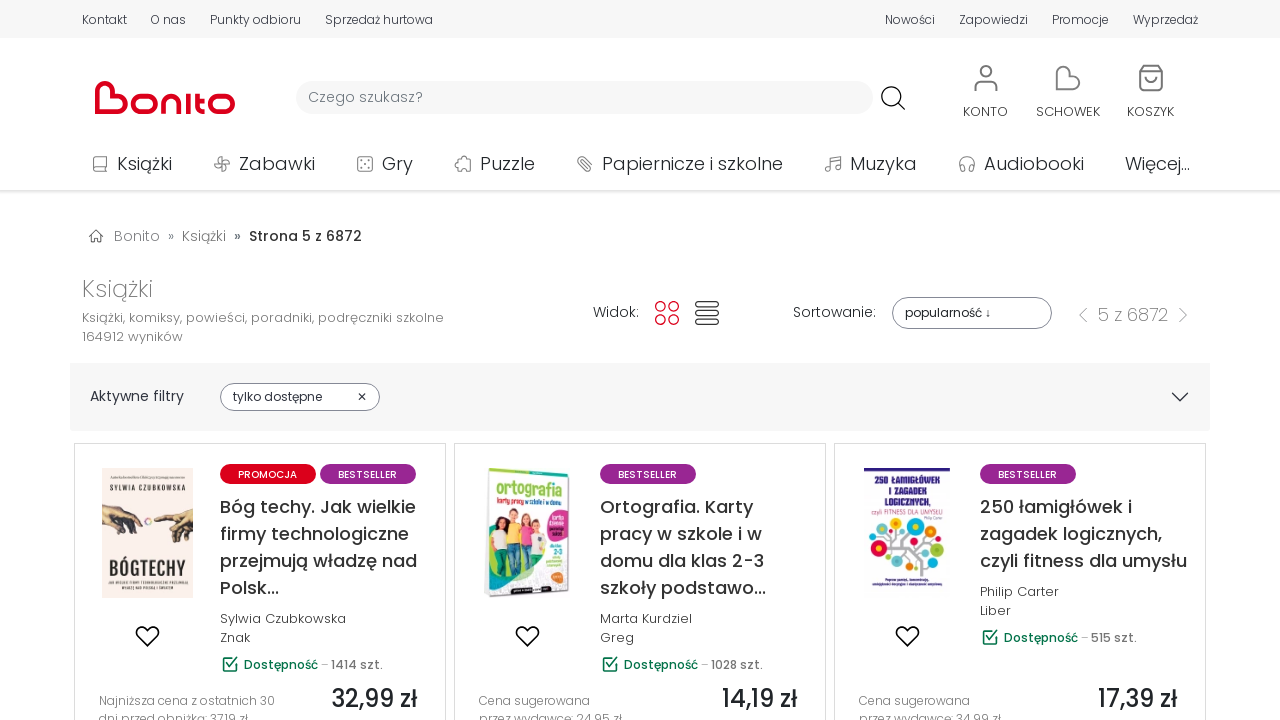

Confirmed product listings loaded on page 5
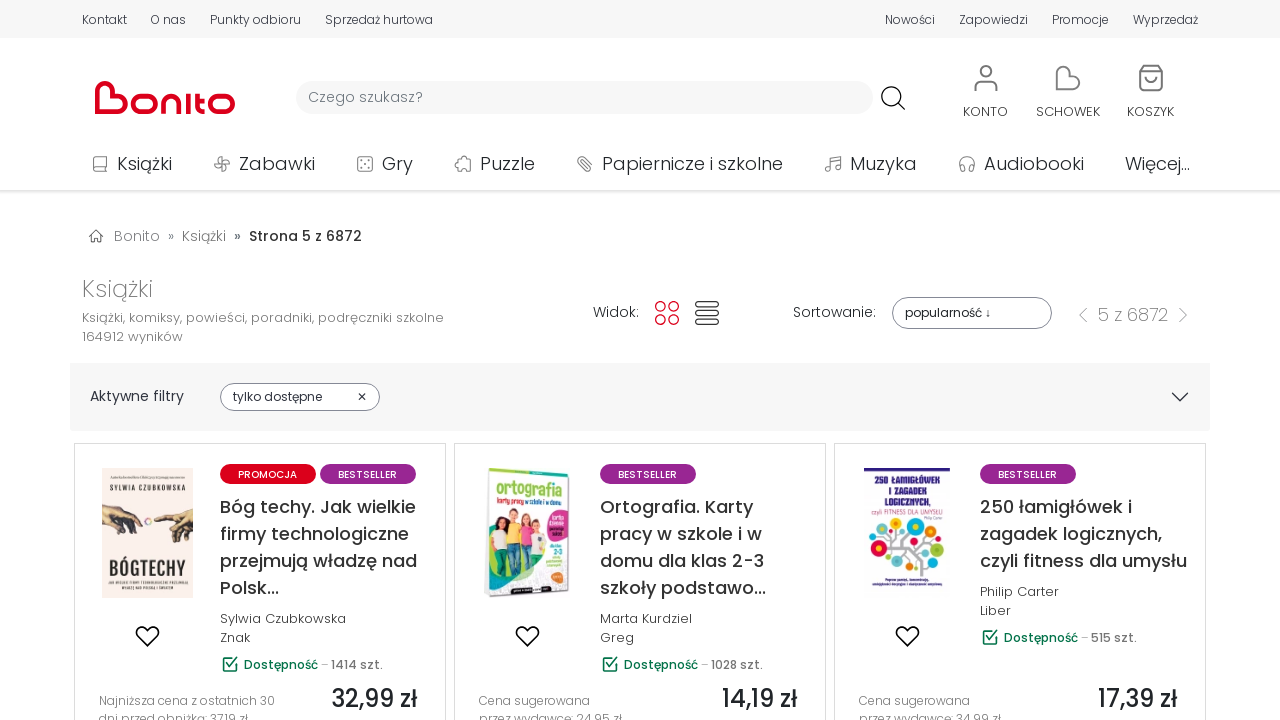

Product boxes visible on page 5
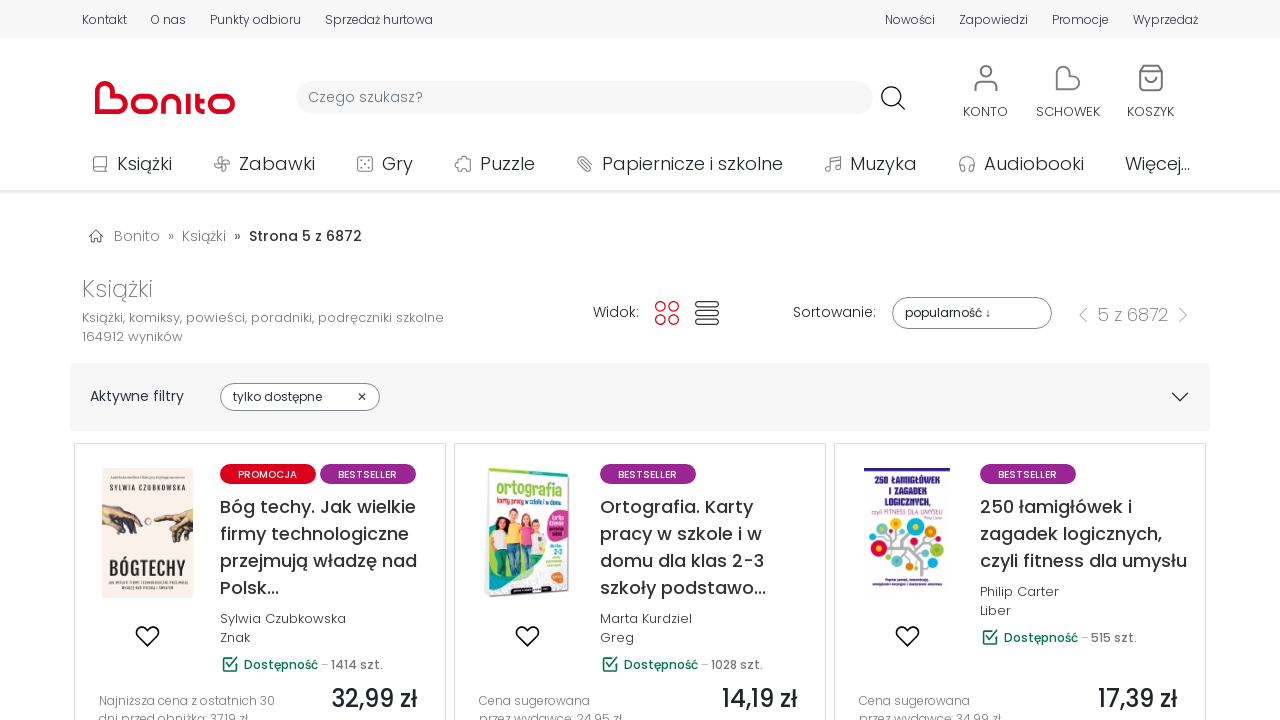

Clicked next page button to navigate to page 6 at (1183, 315) on img[src*='arrow-right-grey.svg']
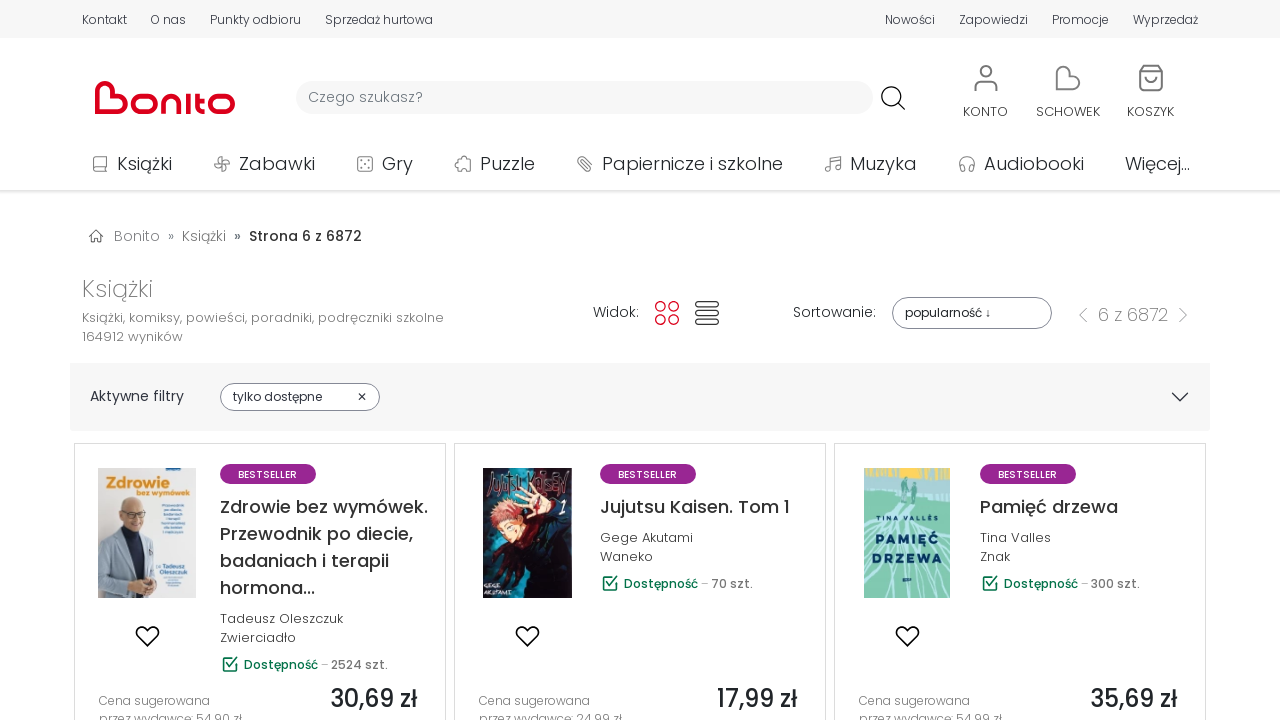

Waited for page content to update
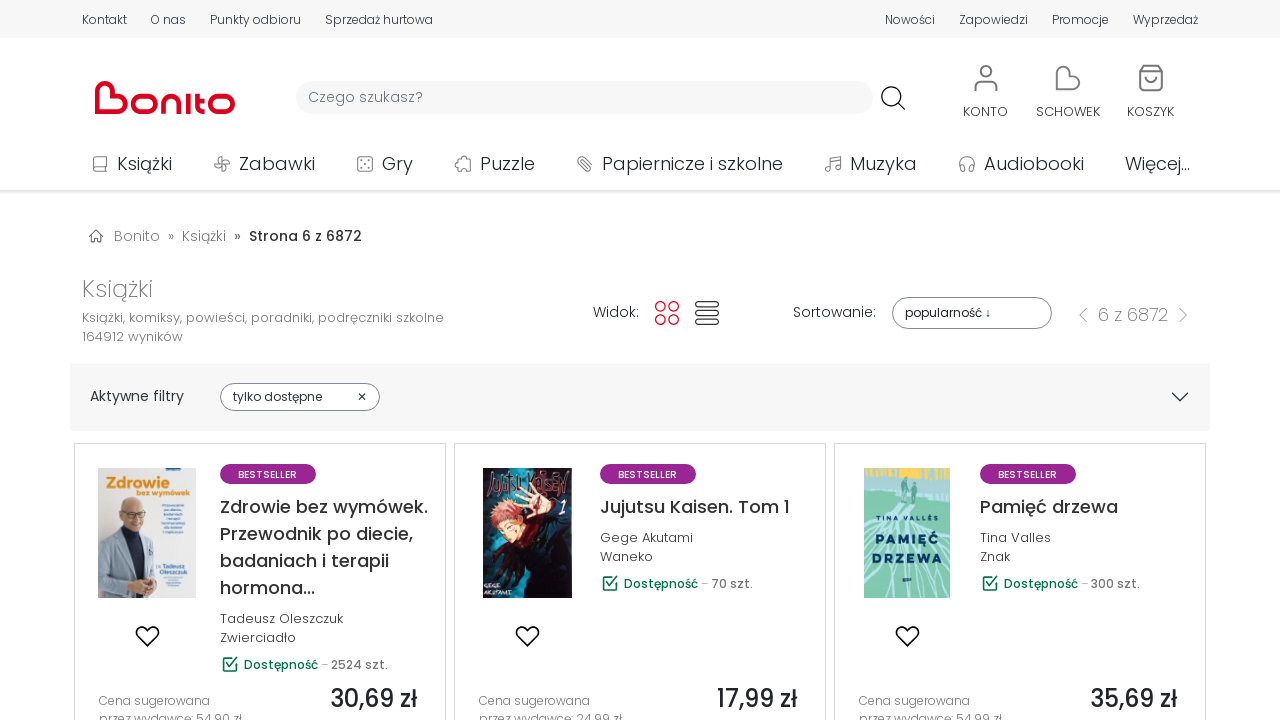

Confirmed product listings loaded on page 6
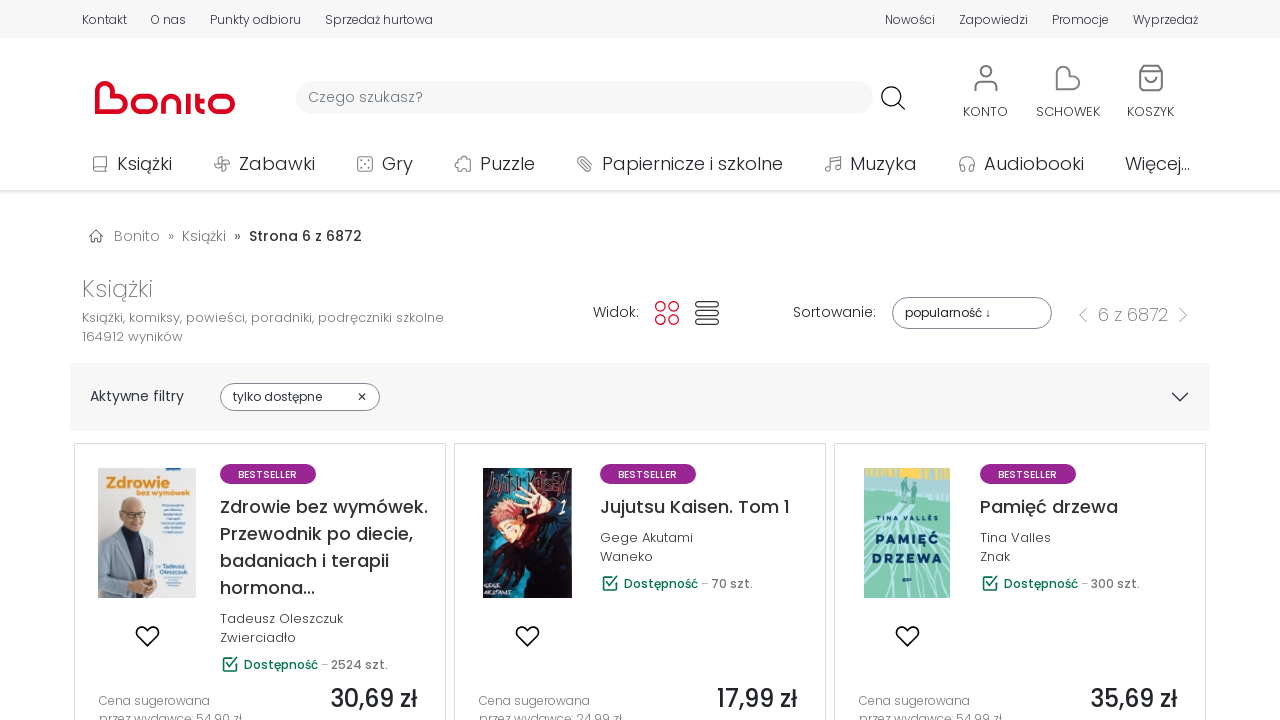

Product boxes visible on page 6
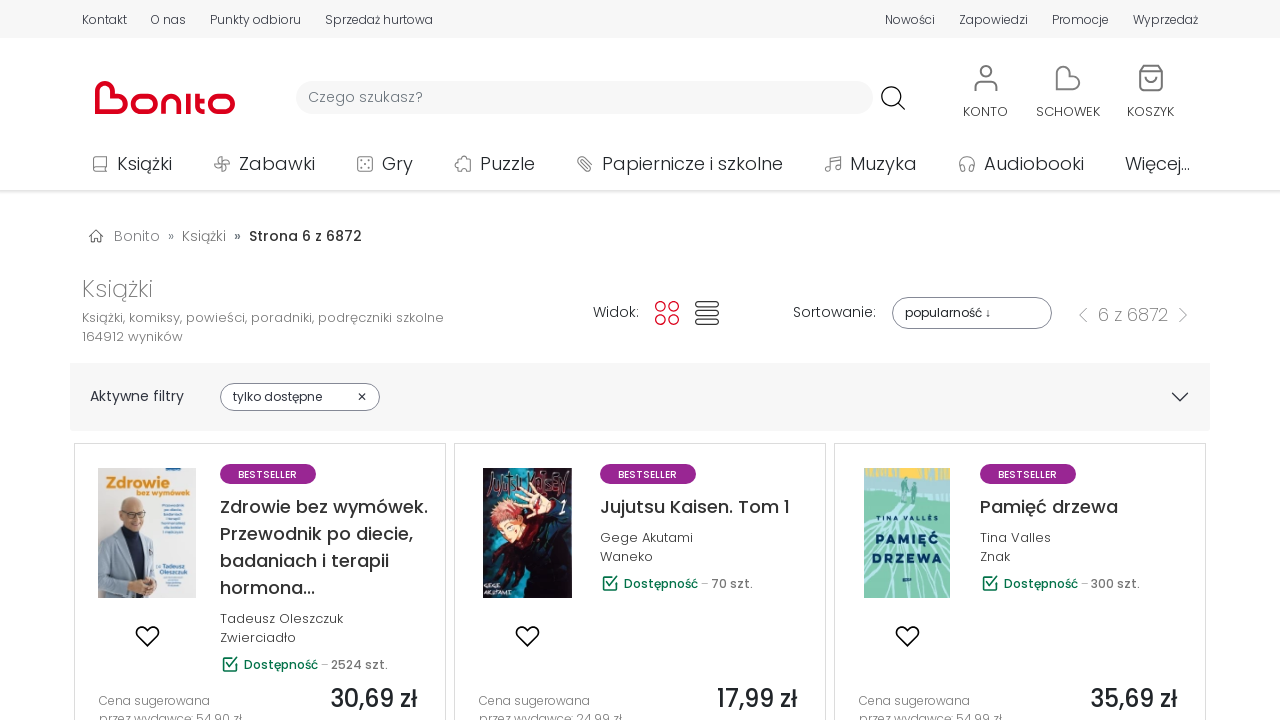

Clicked next page button to navigate to page 7 at (1183, 315) on img[src*='arrow-right-grey.svg']
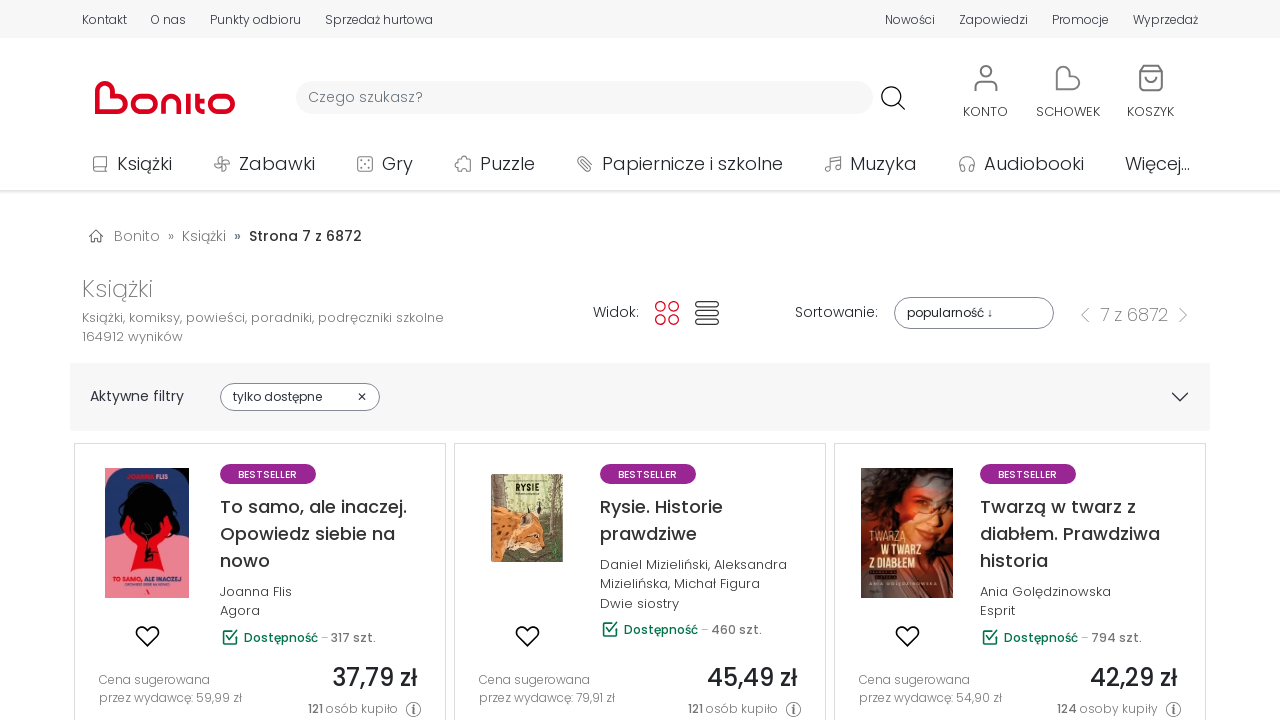

Waited for page content to update
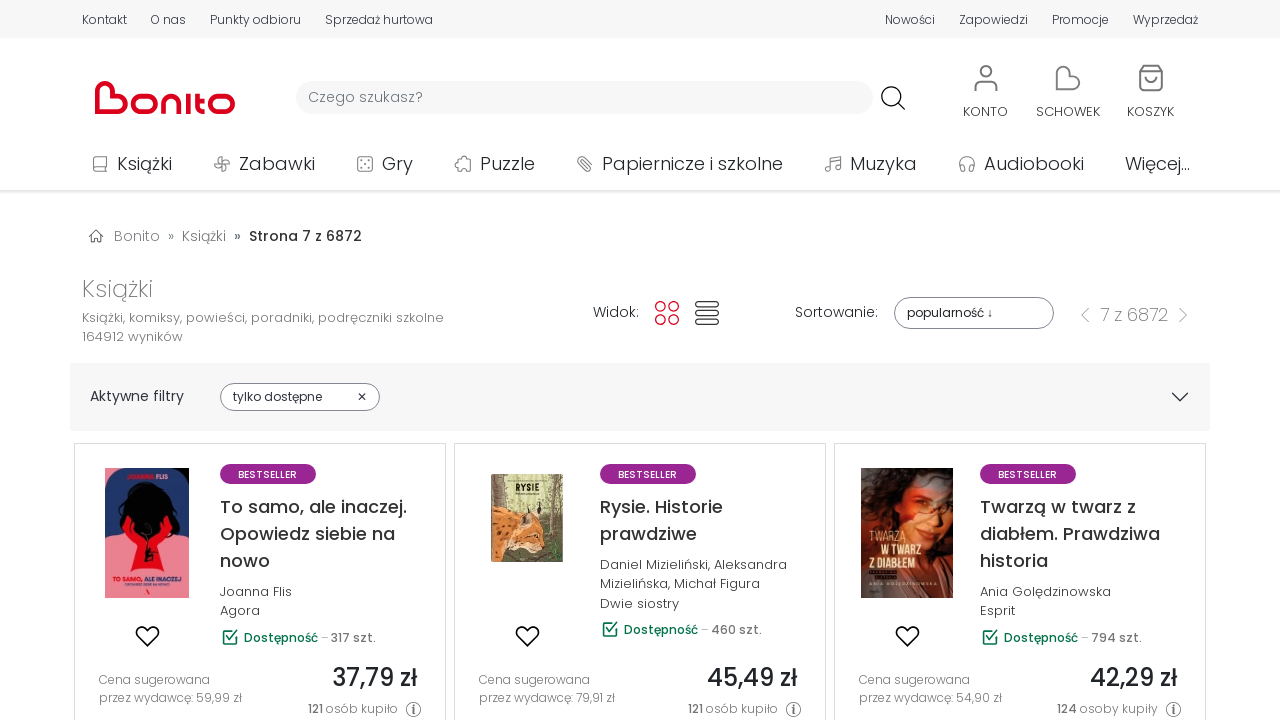

Confirmed product listings loaded on page 7
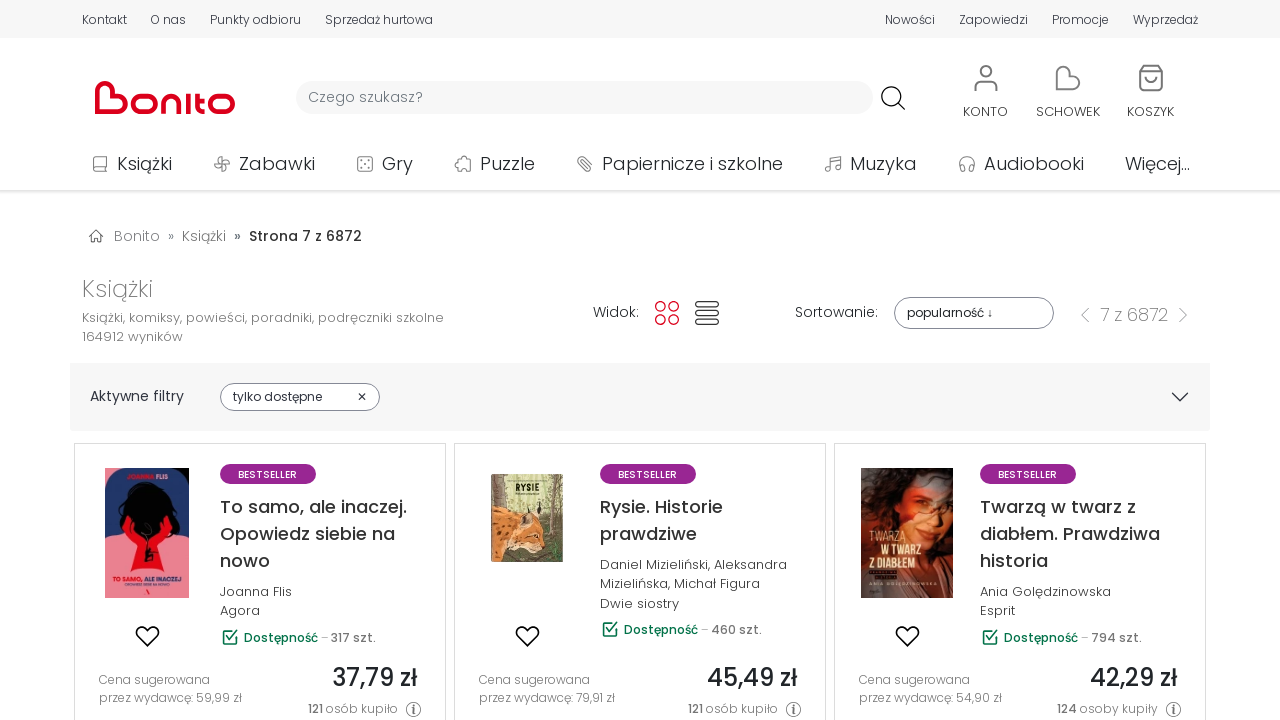

Product boxes visible on page 7
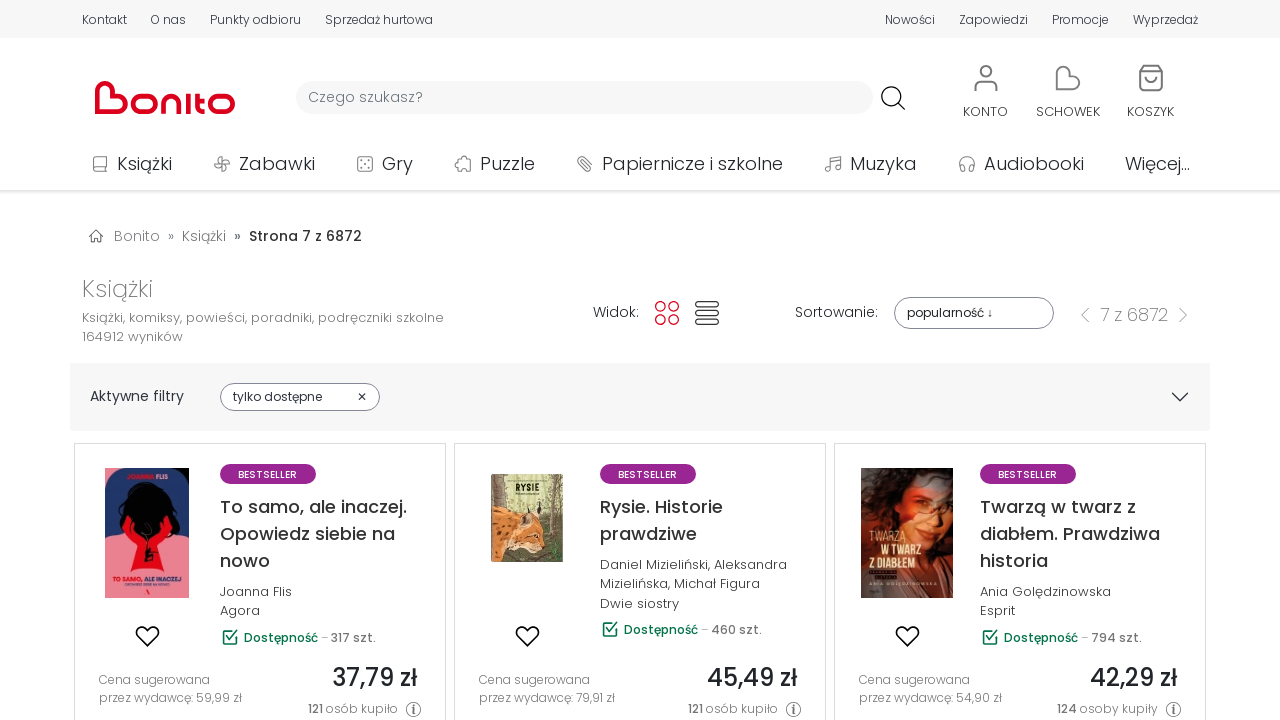

Clicked next page button to navigate to page 8 at (1183, 315) on img[src*='arrow-right-grey.svg']
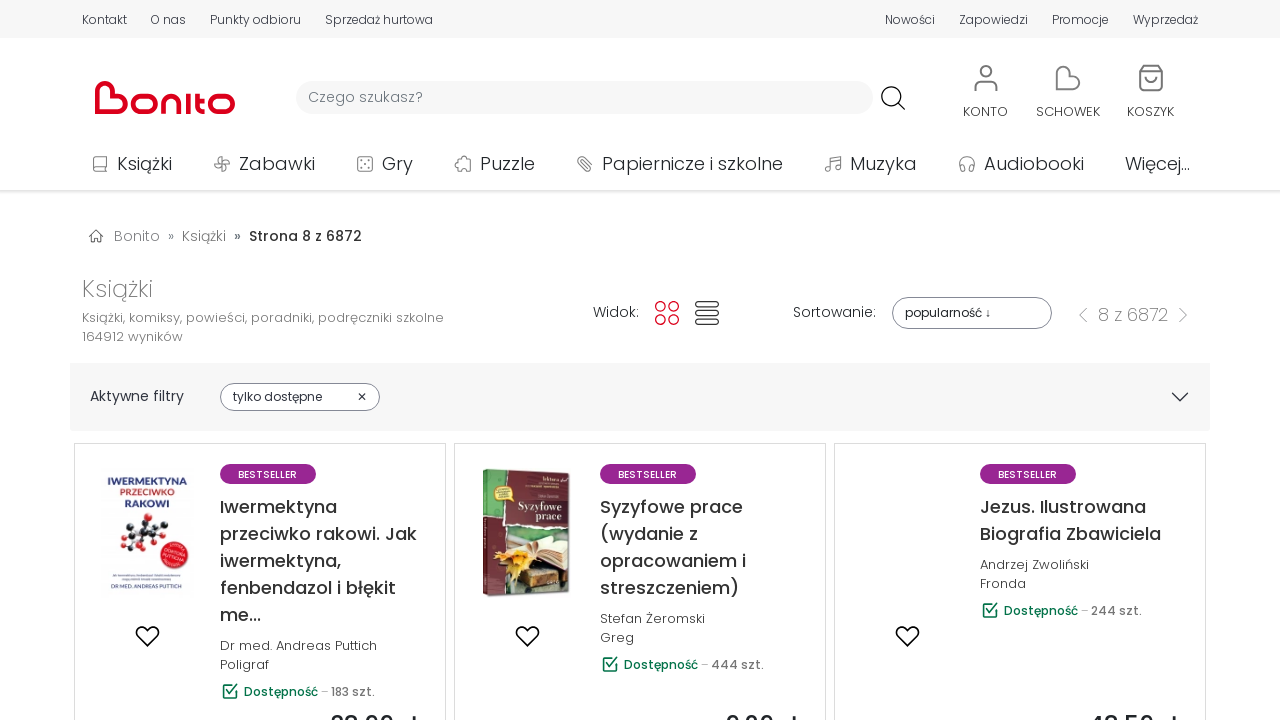

Waited for page content to update
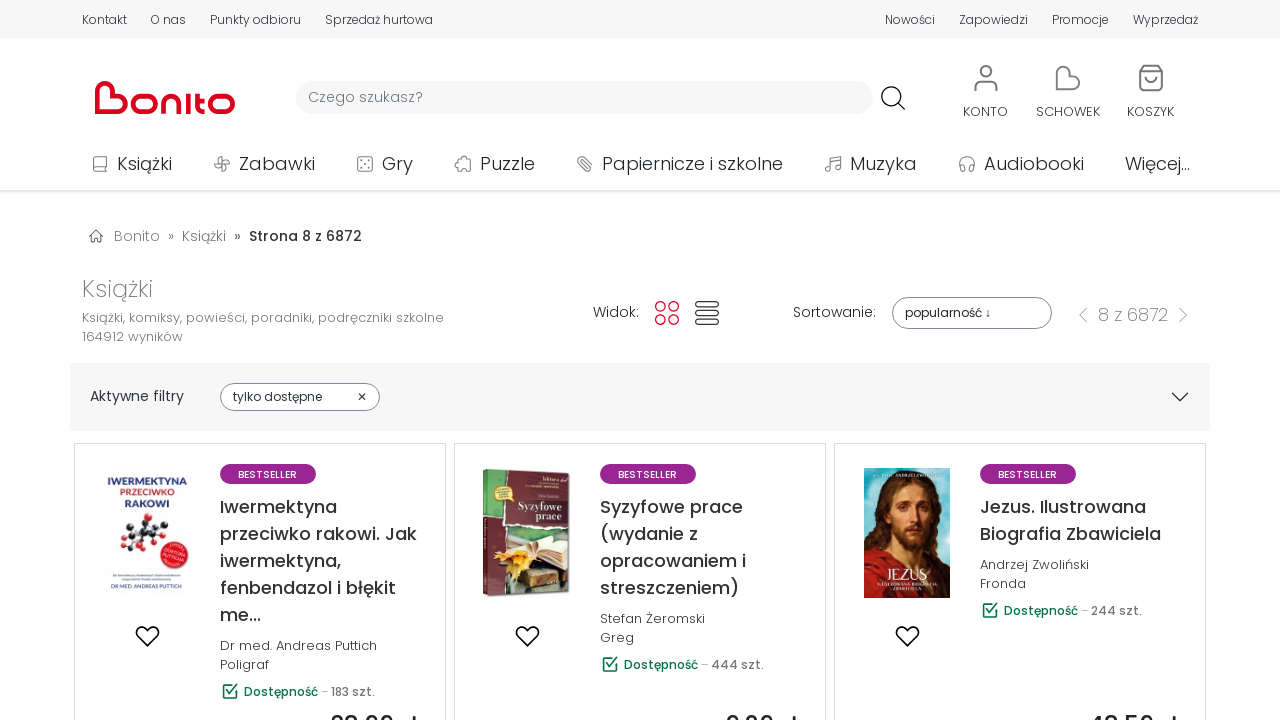

Confirmed product listings loaded on page 8
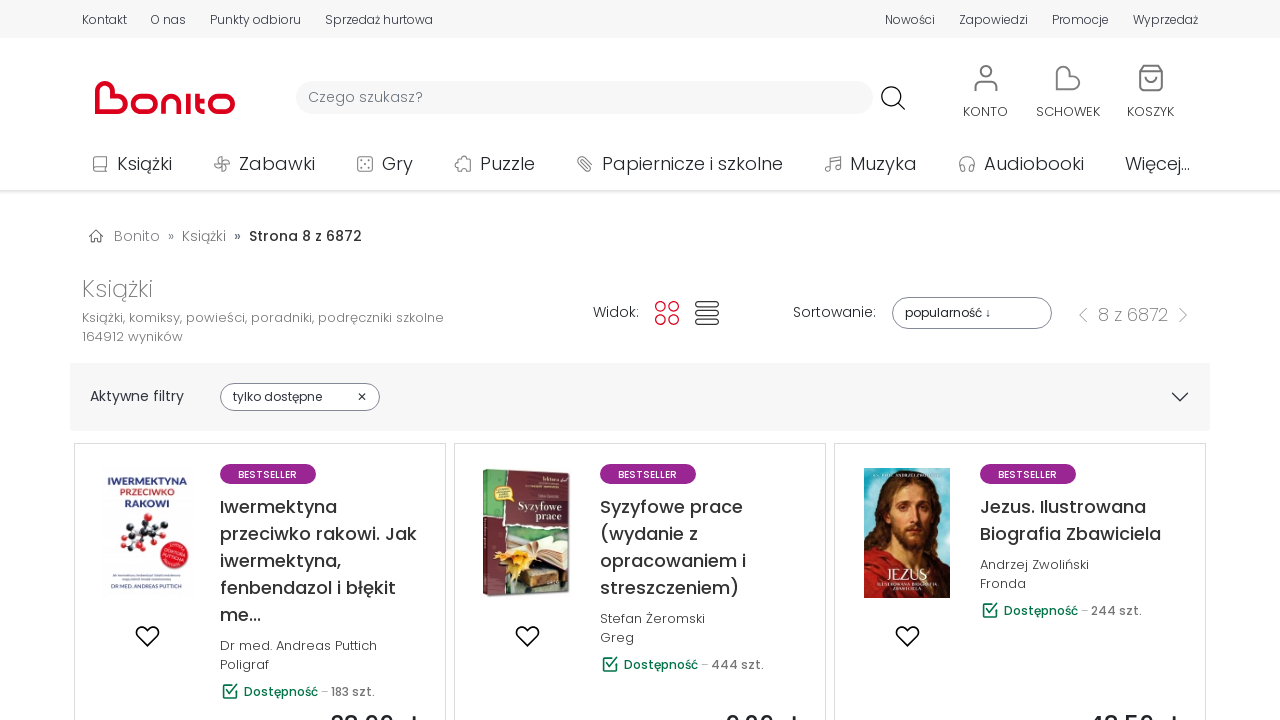

Product boxes visible on page 8
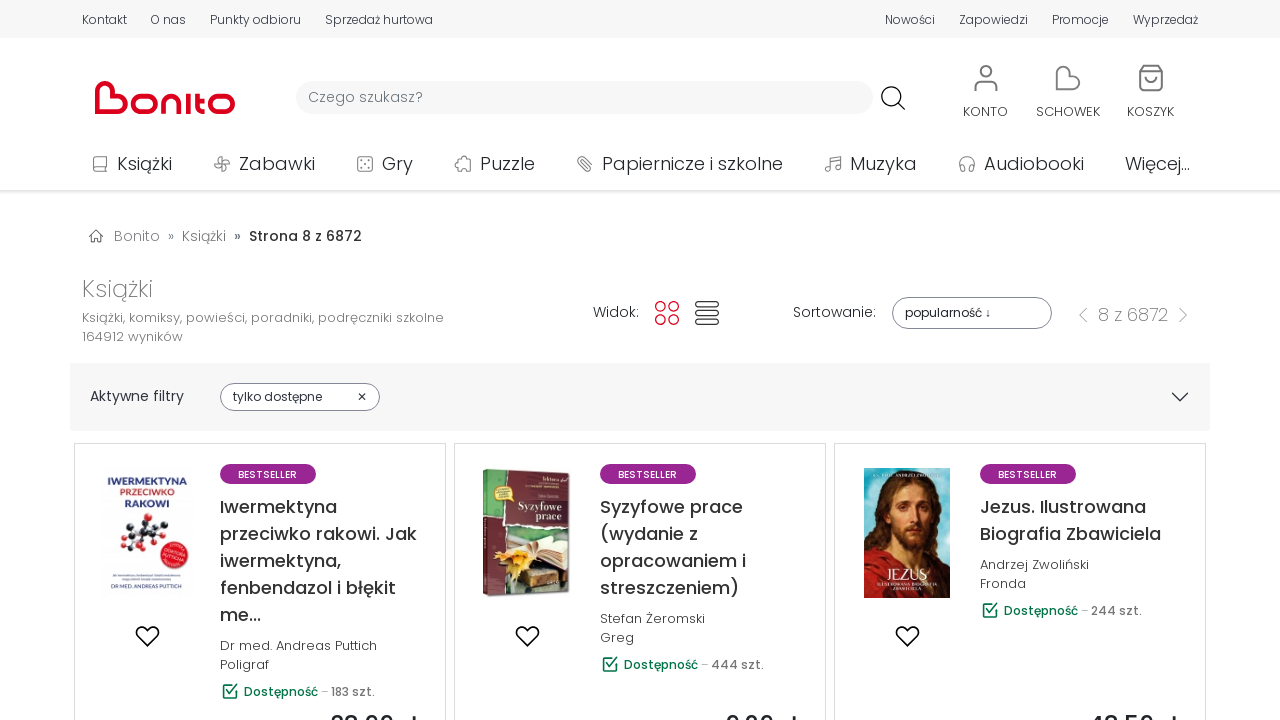

Clicked next page button to navigate to page 9 at (1183, 315) on img[src*='arrow-right-grey.svg']
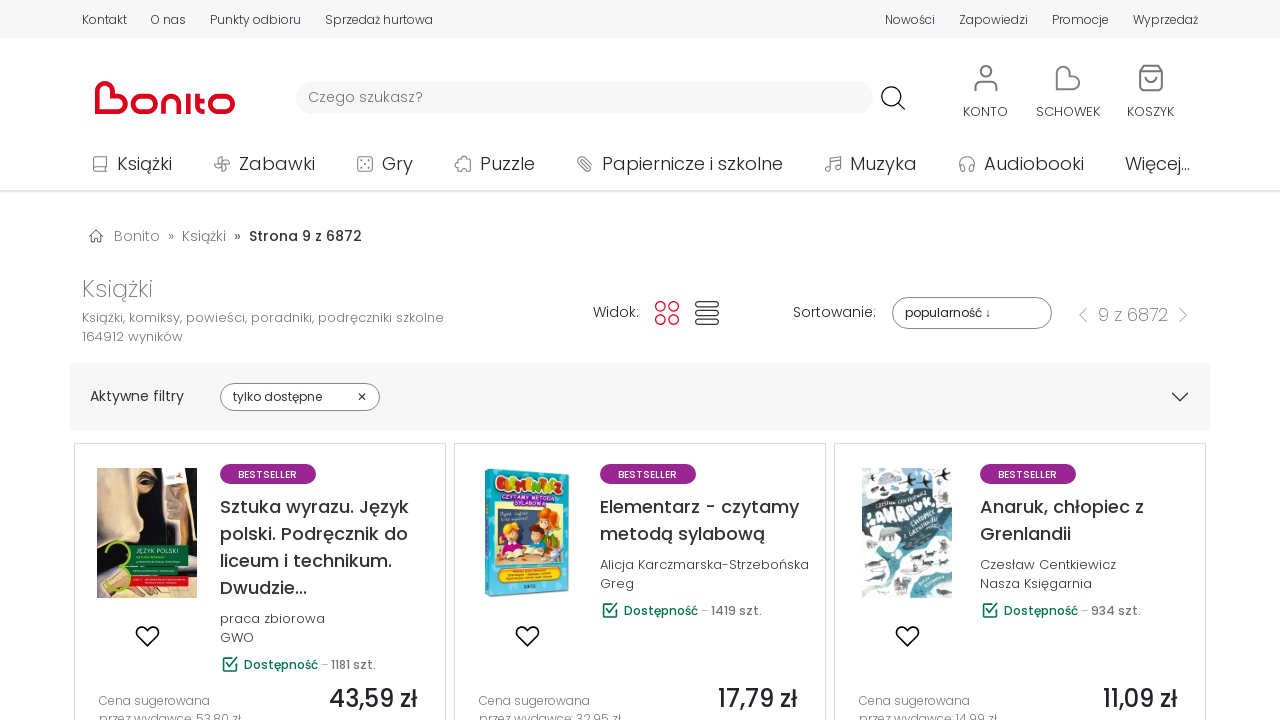

Waited for page content to update
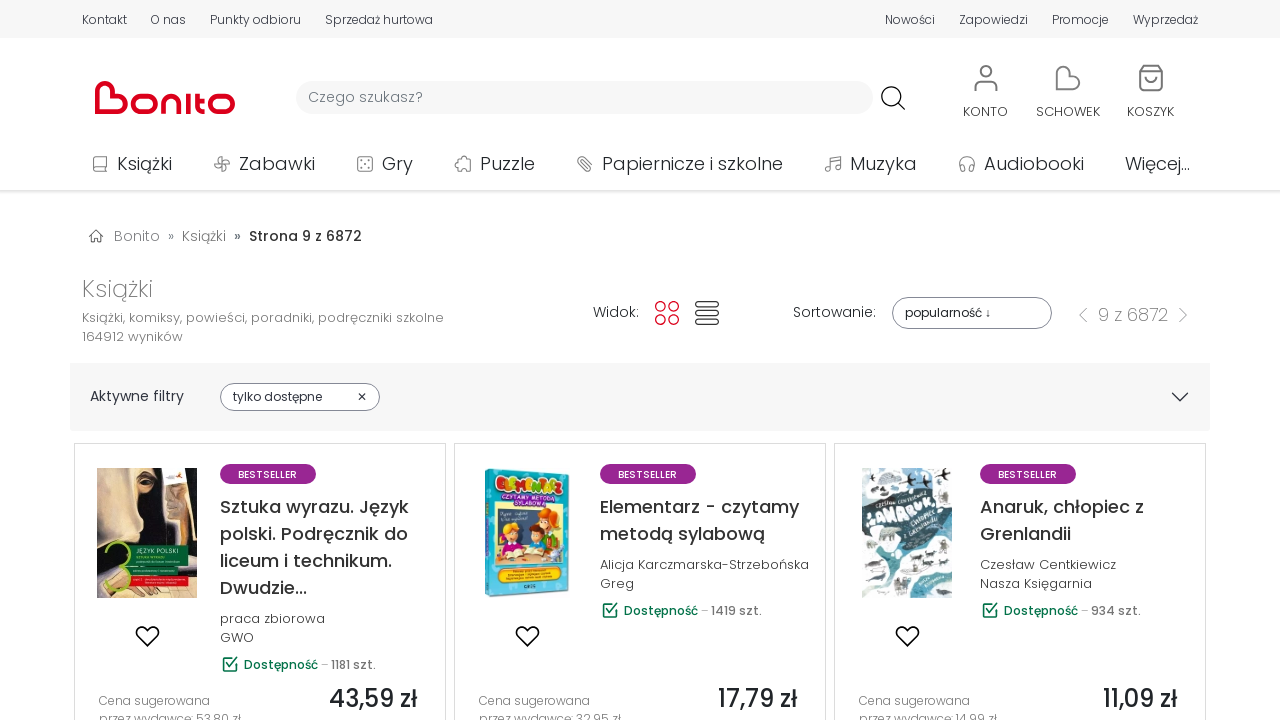

Confirmed product listings loaded on page 9
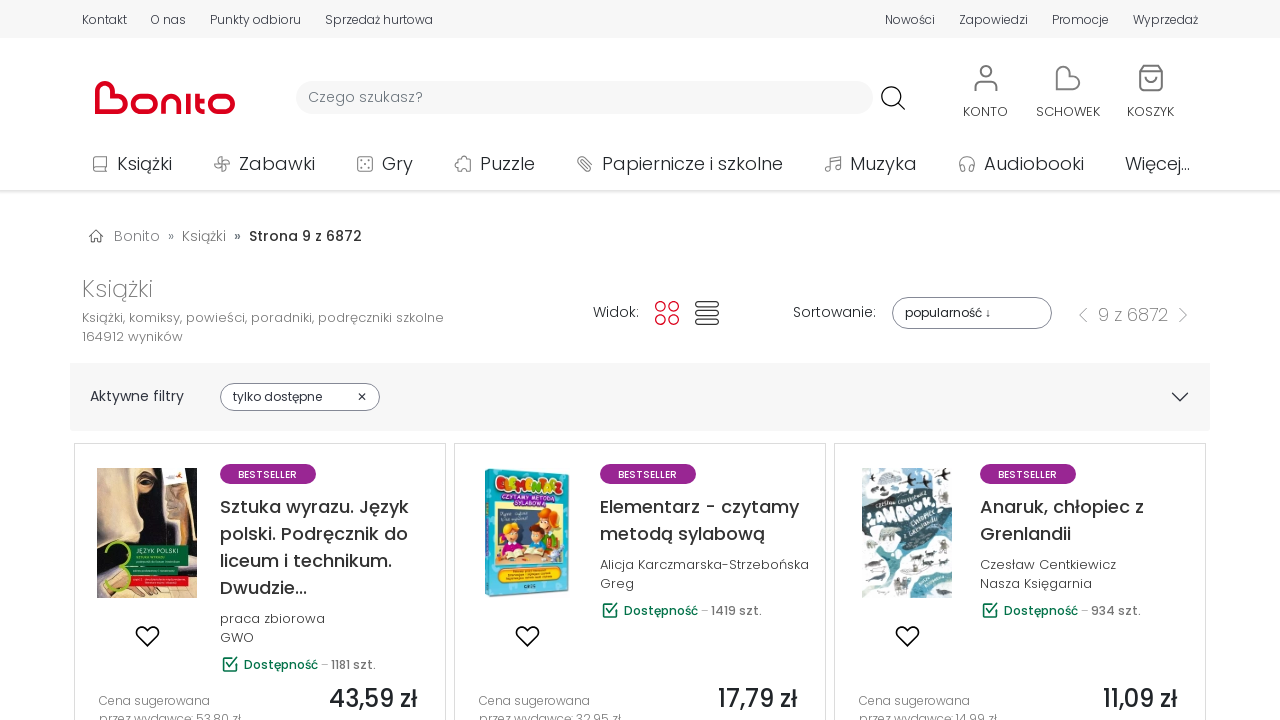

Product boxes visible on page 9
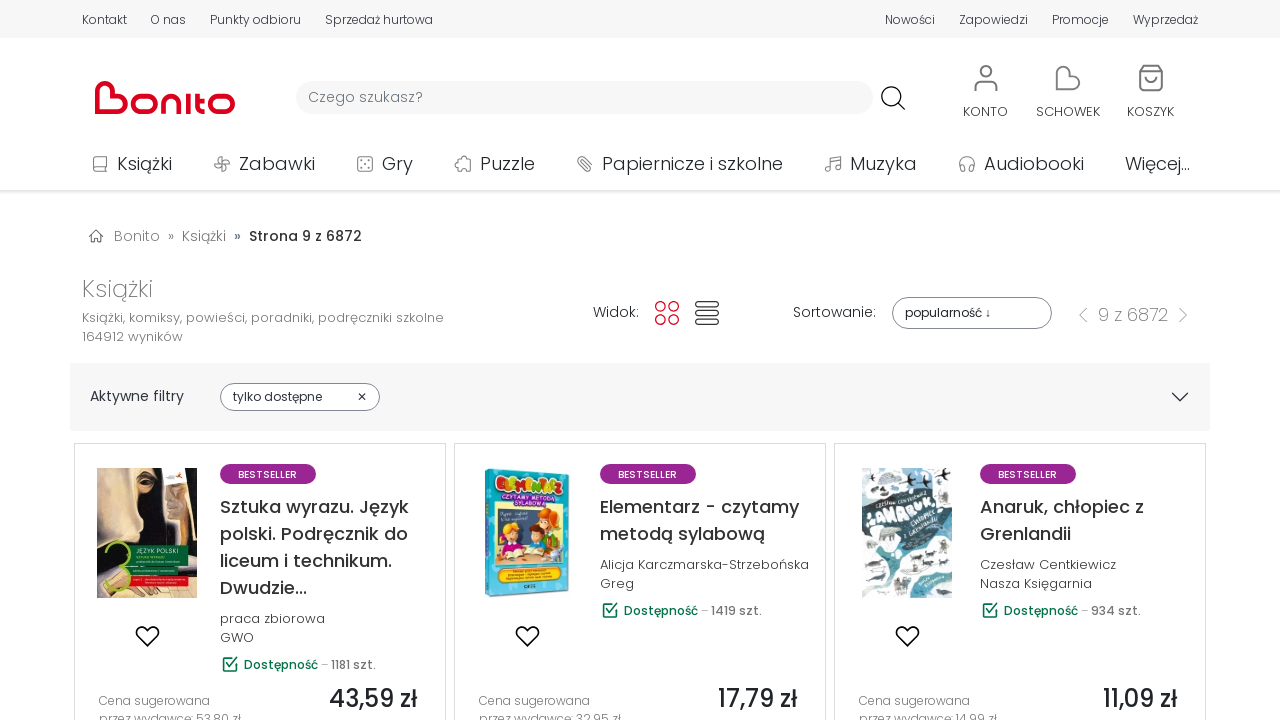

Clicked next page button to navigate to page 10 at (1183, 315) on img[src*='arrow-right-grey.svg']
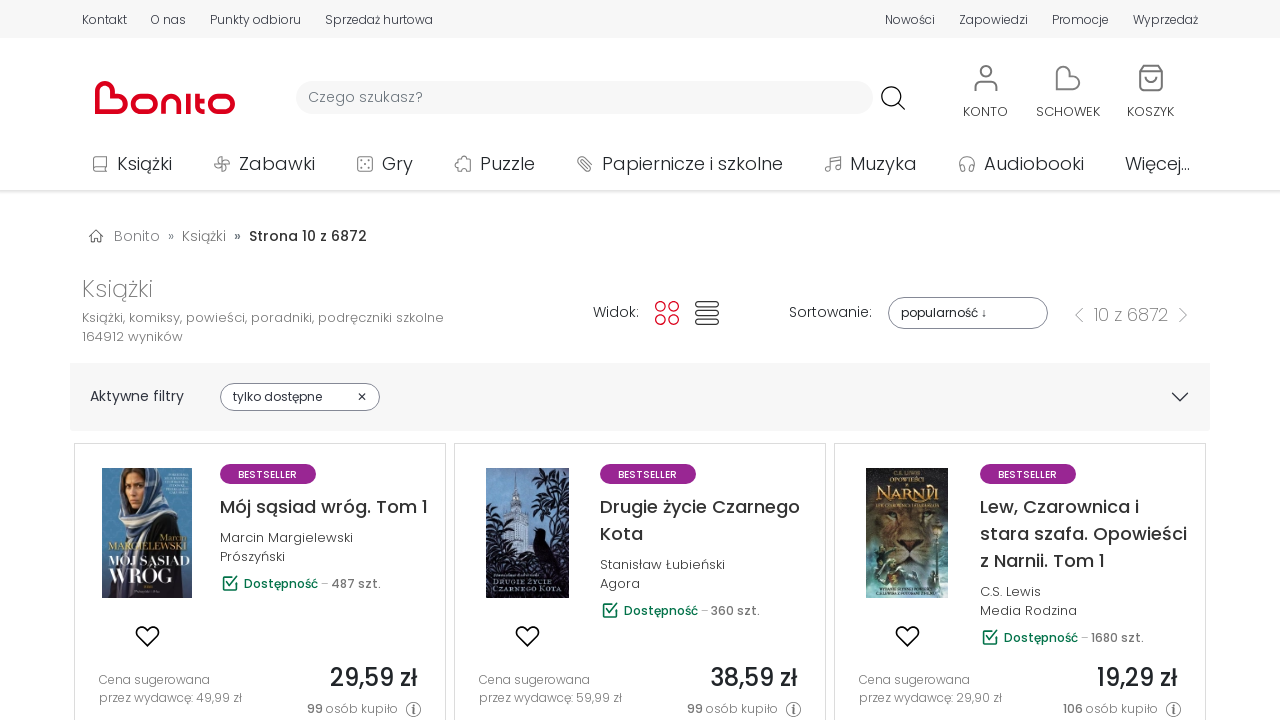

Waited for page content to update
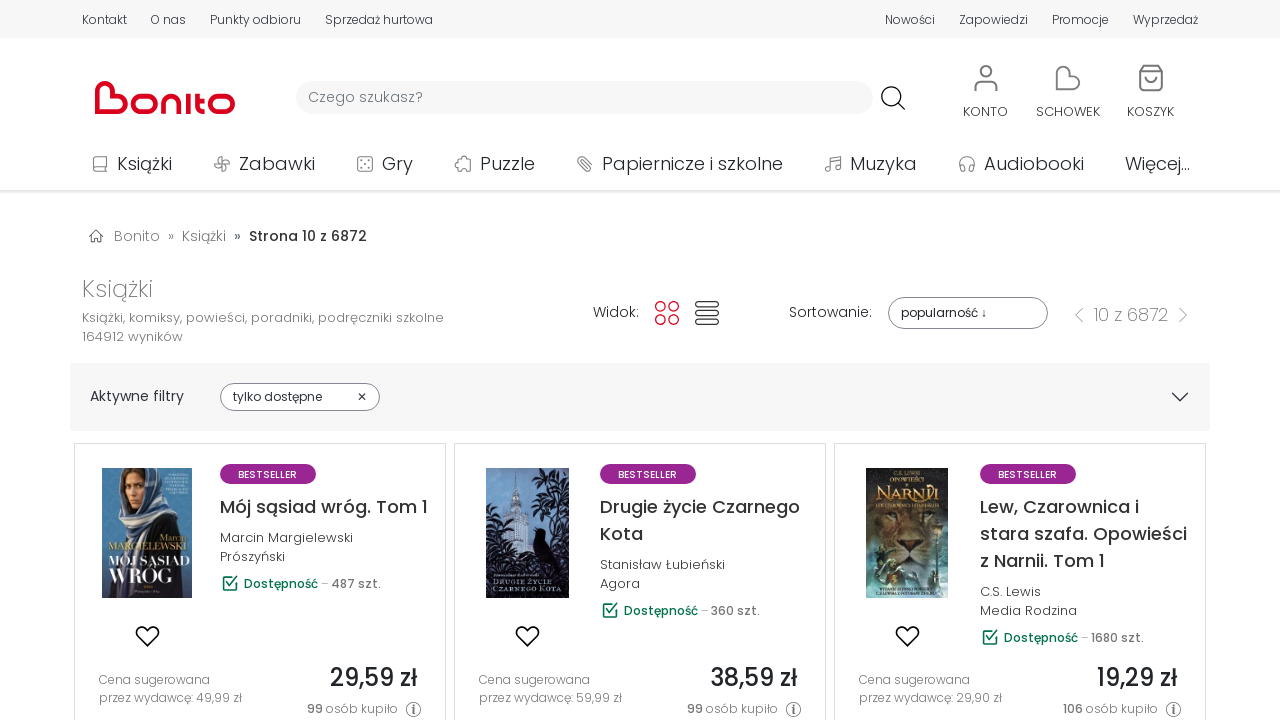

Confirmed product listings loaded on page 10
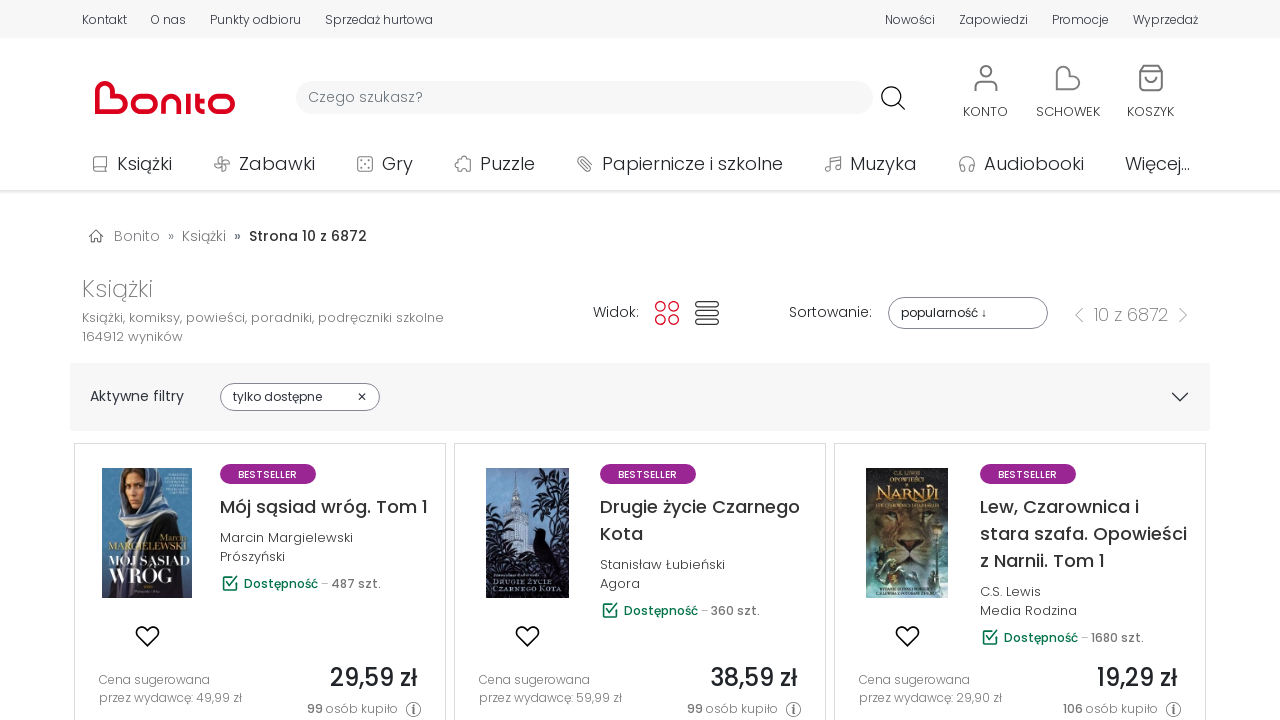

Product boxes visible on page 10
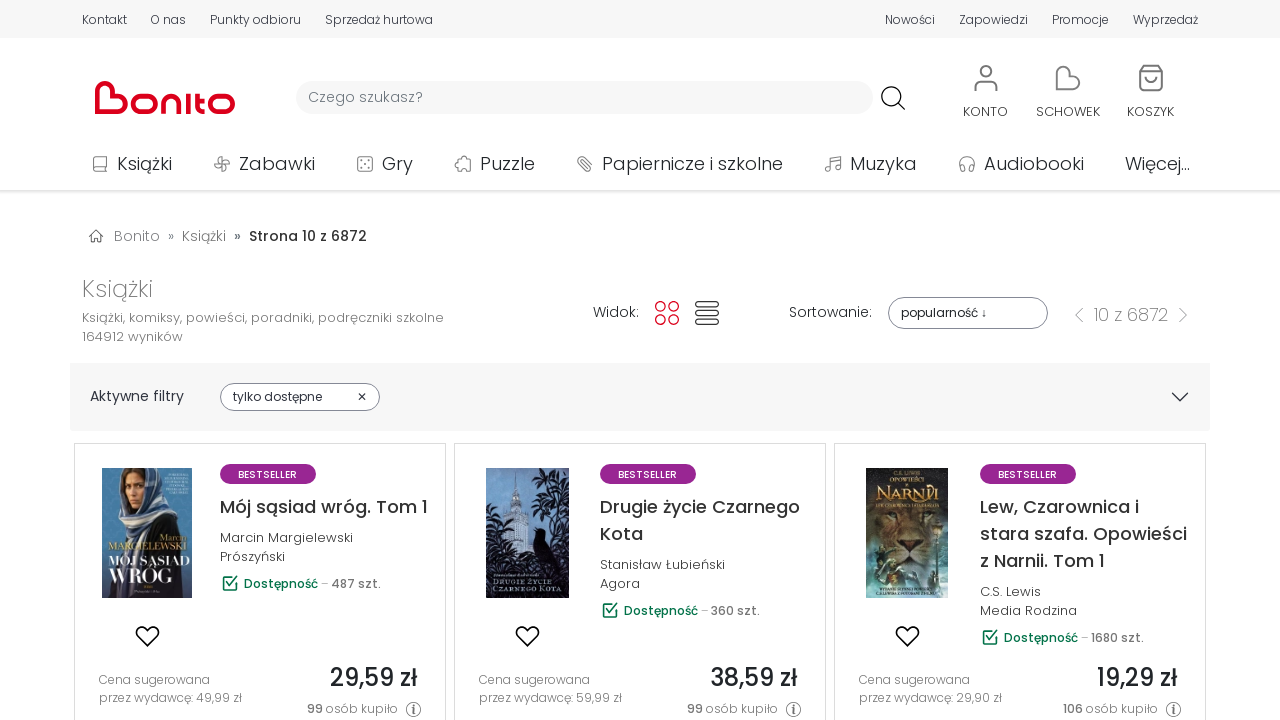

Clicked next page button to navigate to page 11 at (1183, 315) on img[src*='arrow-right-grey.svg']
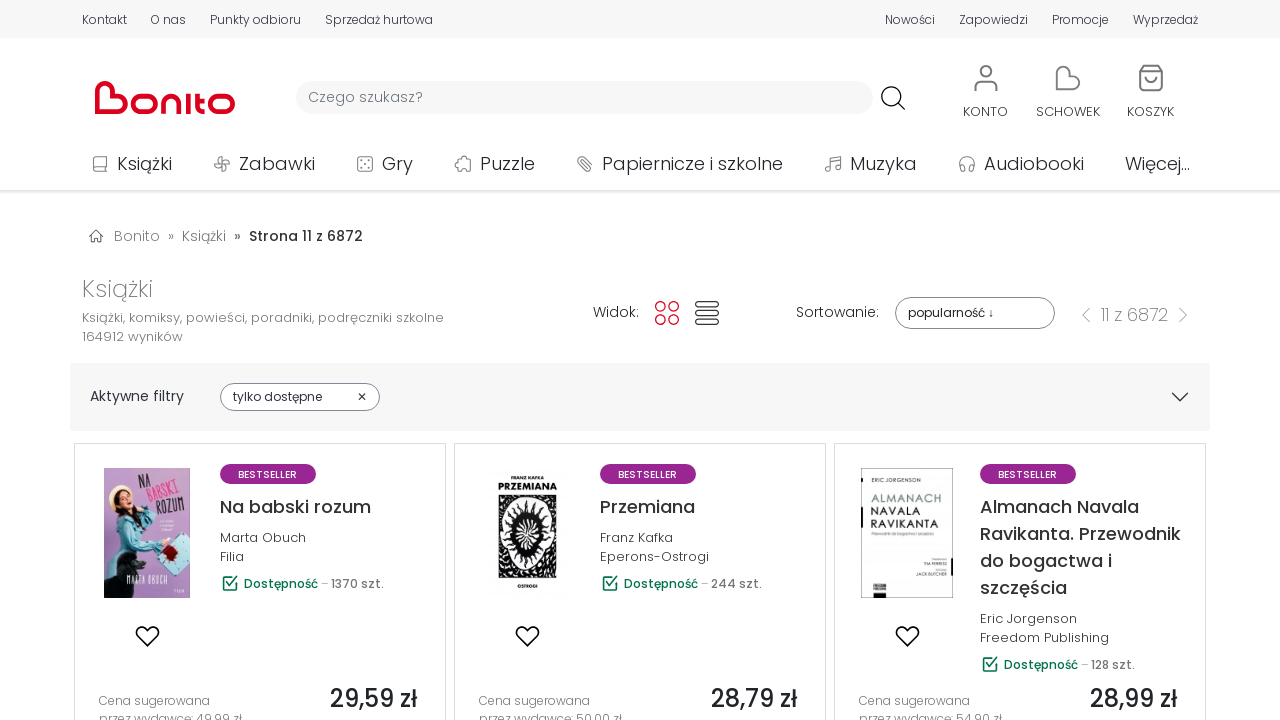

Waited for page content to update
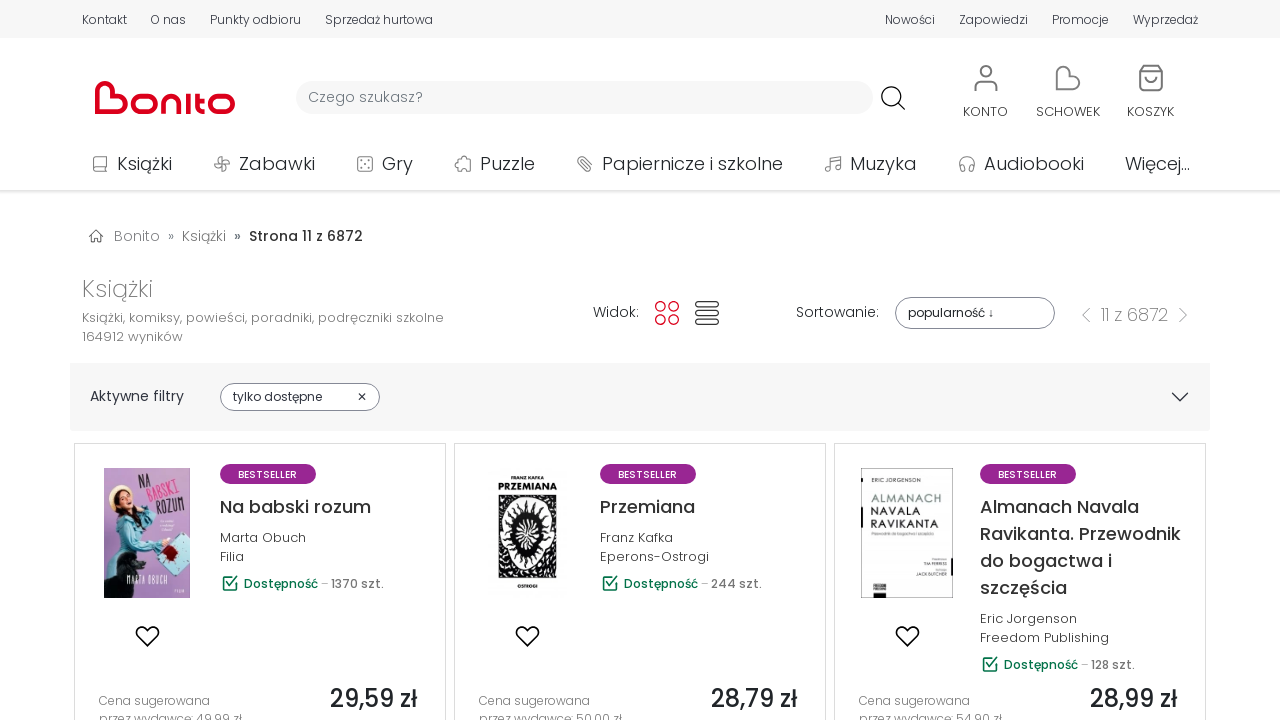

Confirmed product listings loaded on page 11
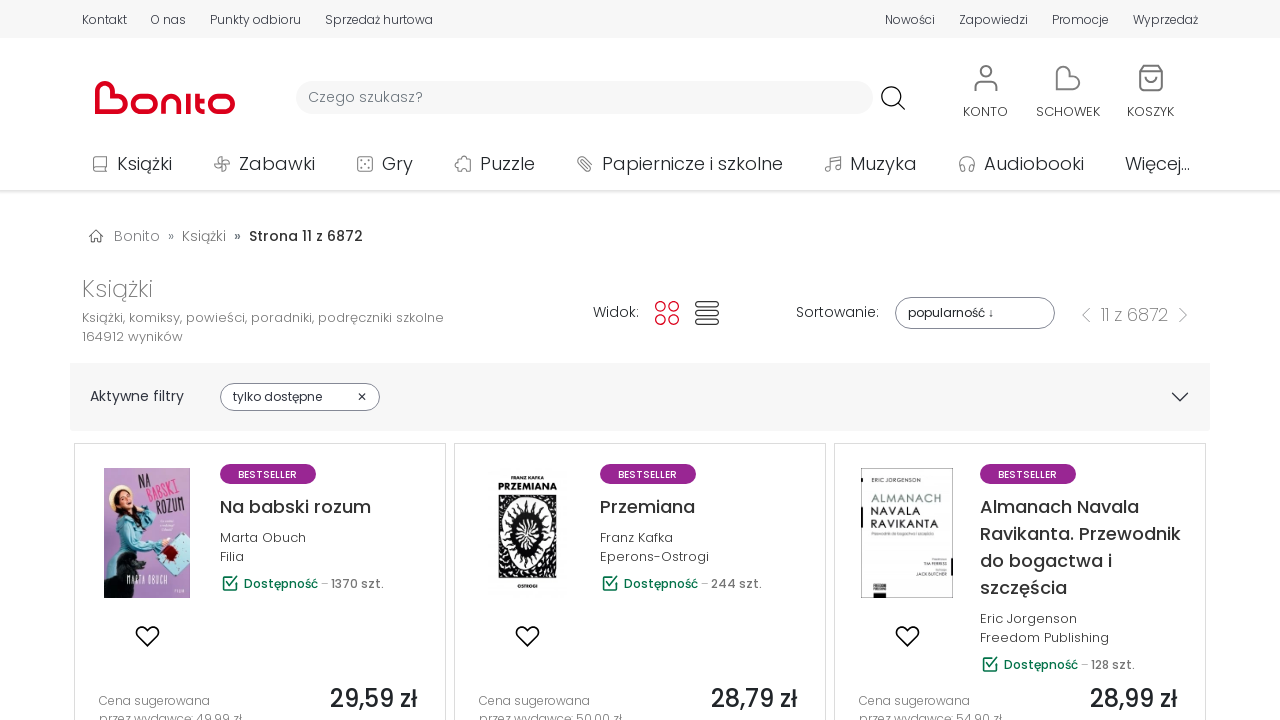

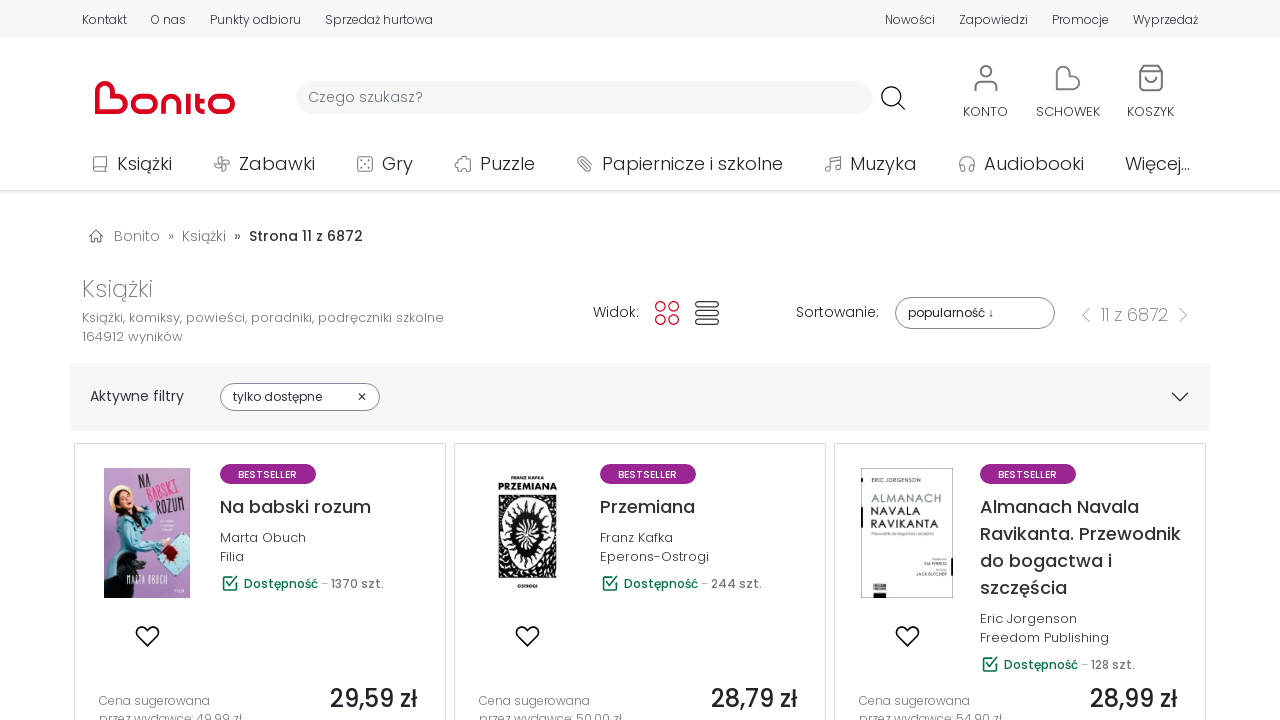